Tests a countdown timer by waiting until it reaches "00" using fluent wait

Starting URL: https://automationfc.github.io/fluent-wait/

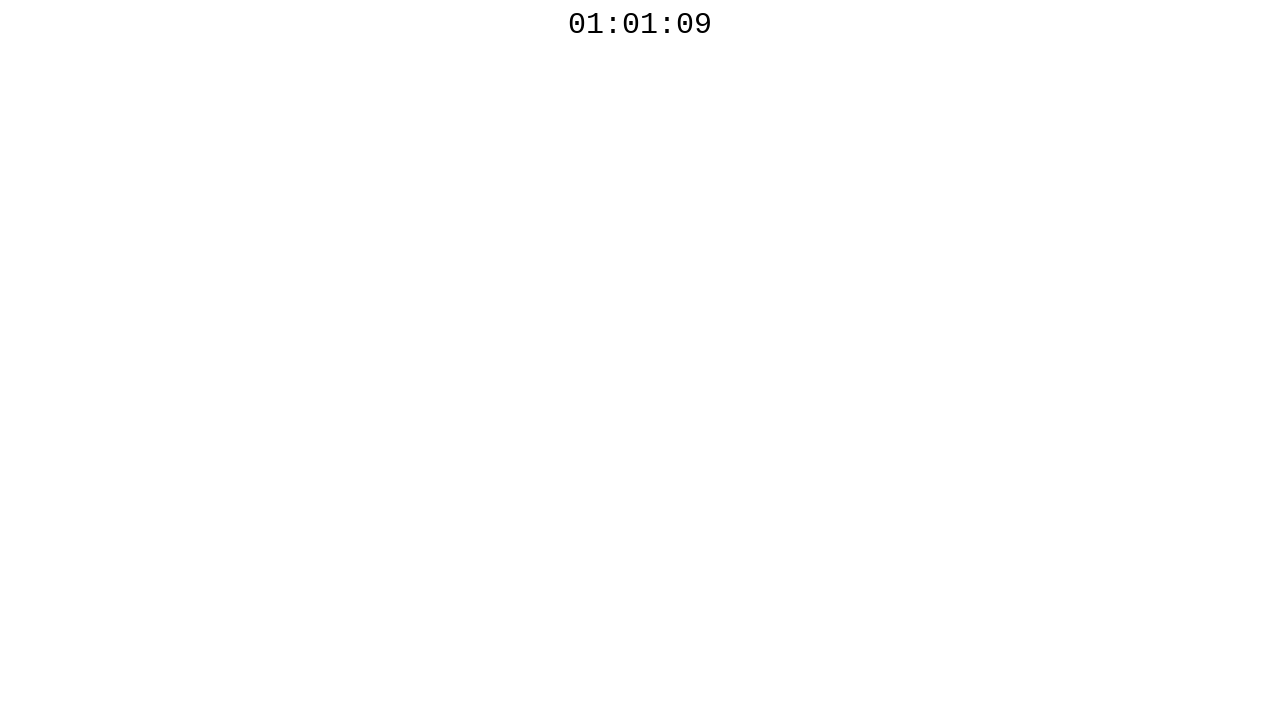

Countdown timer element became visible
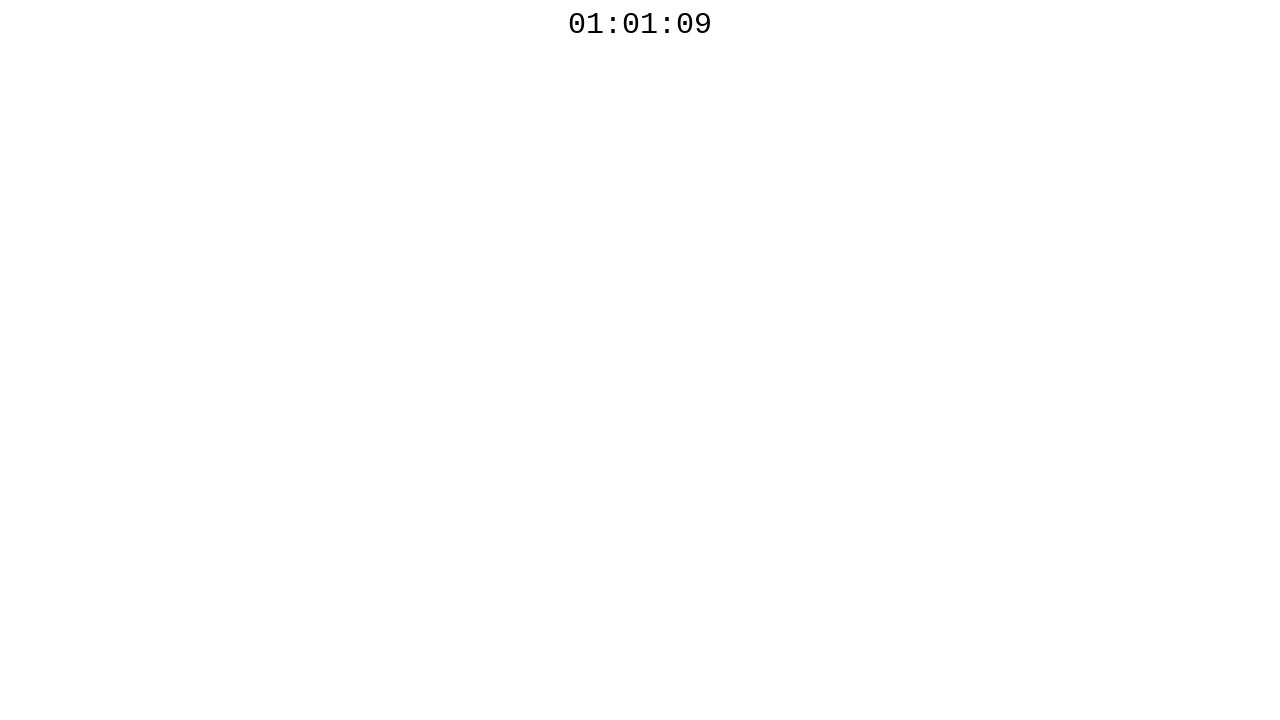

Checked countdown timer value: 01:01:09
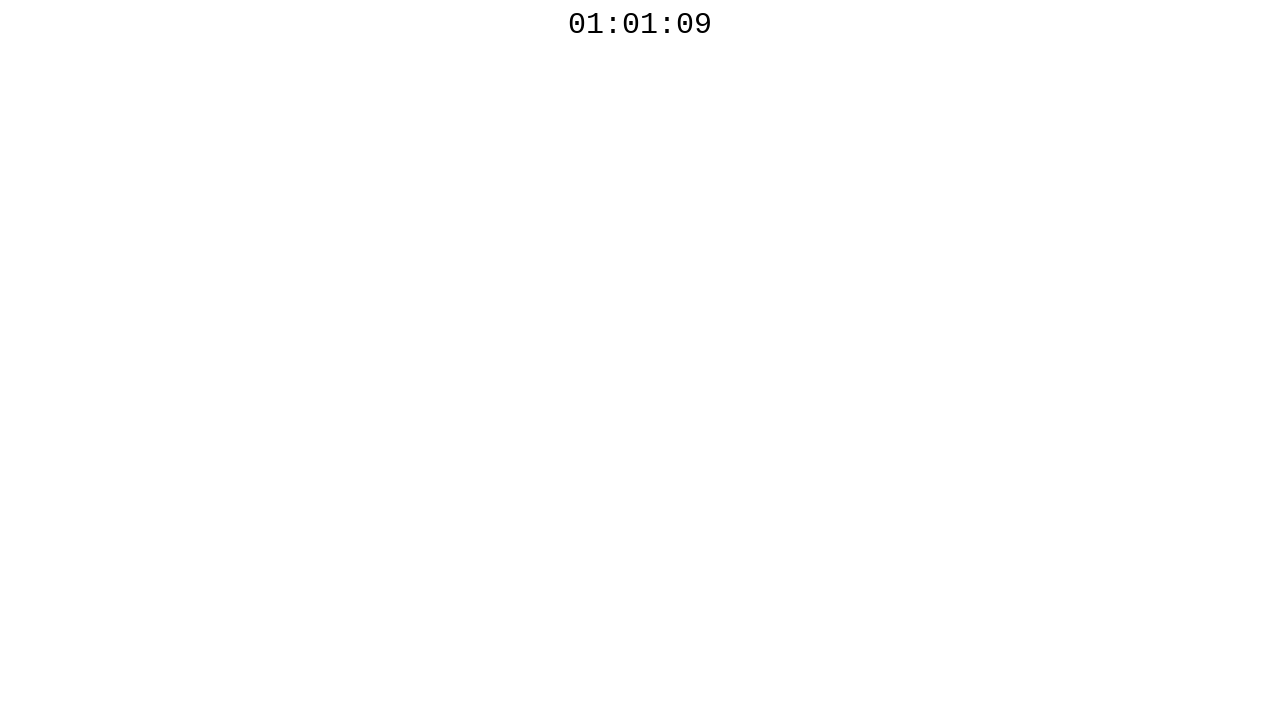

Waited 100ms before next countdown check
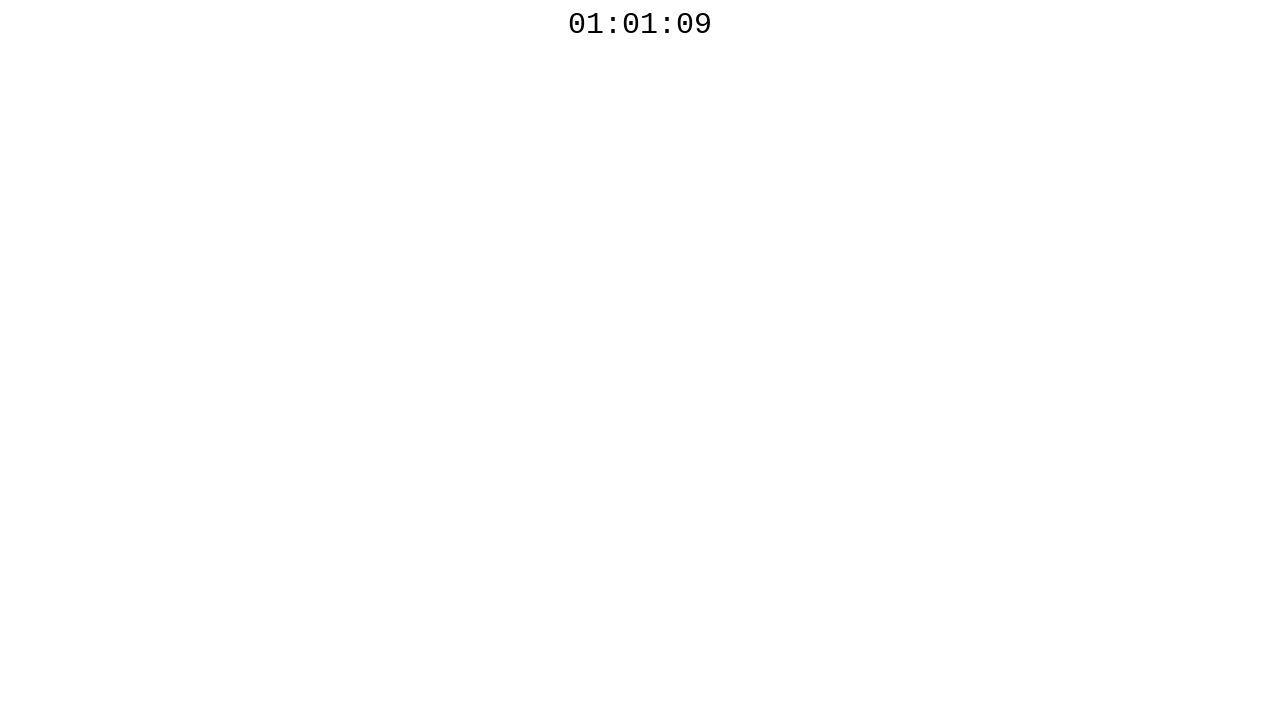

Checked countdown timer value: 01:01:09
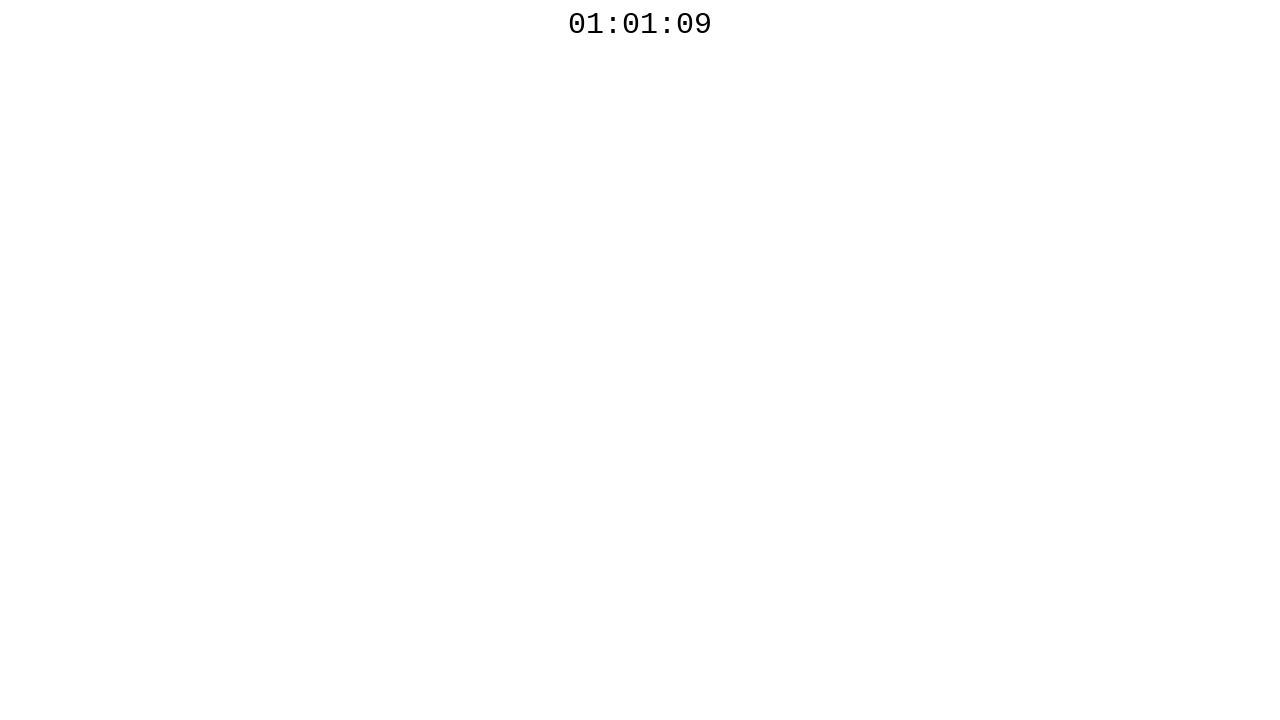

Waited 100ms before next countdown check
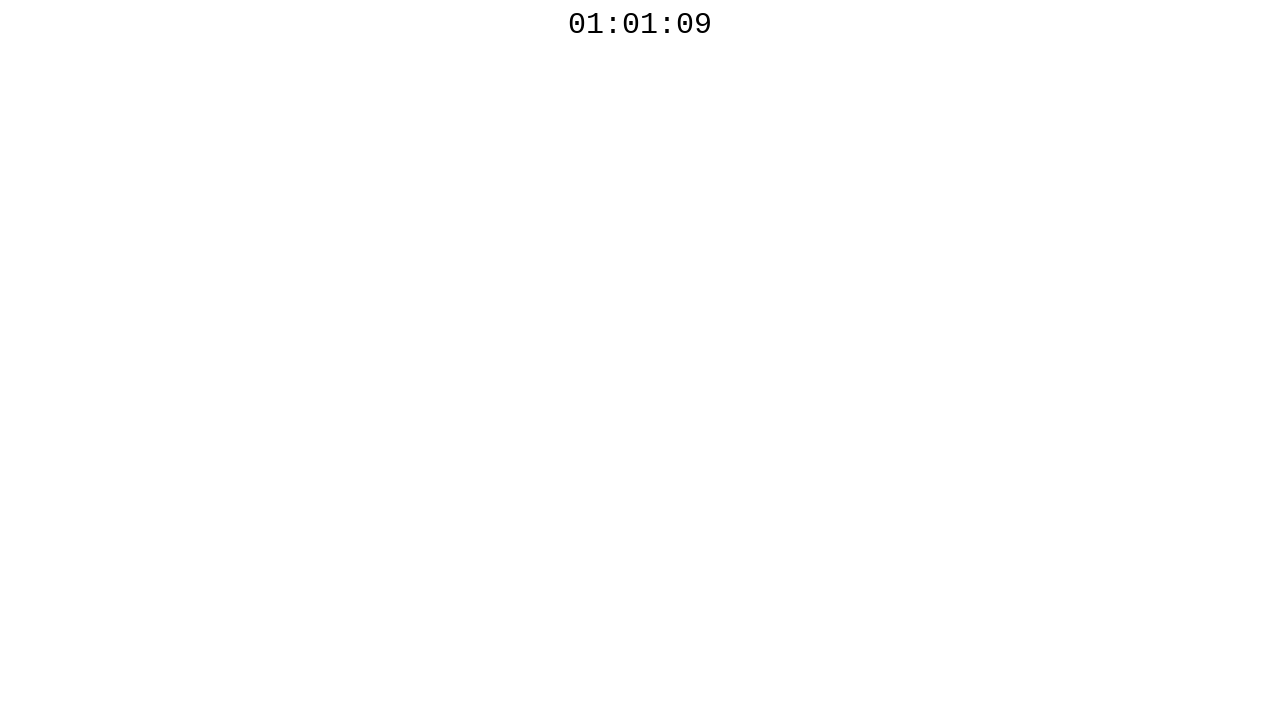

Checked countdown timer value: 01:01:09
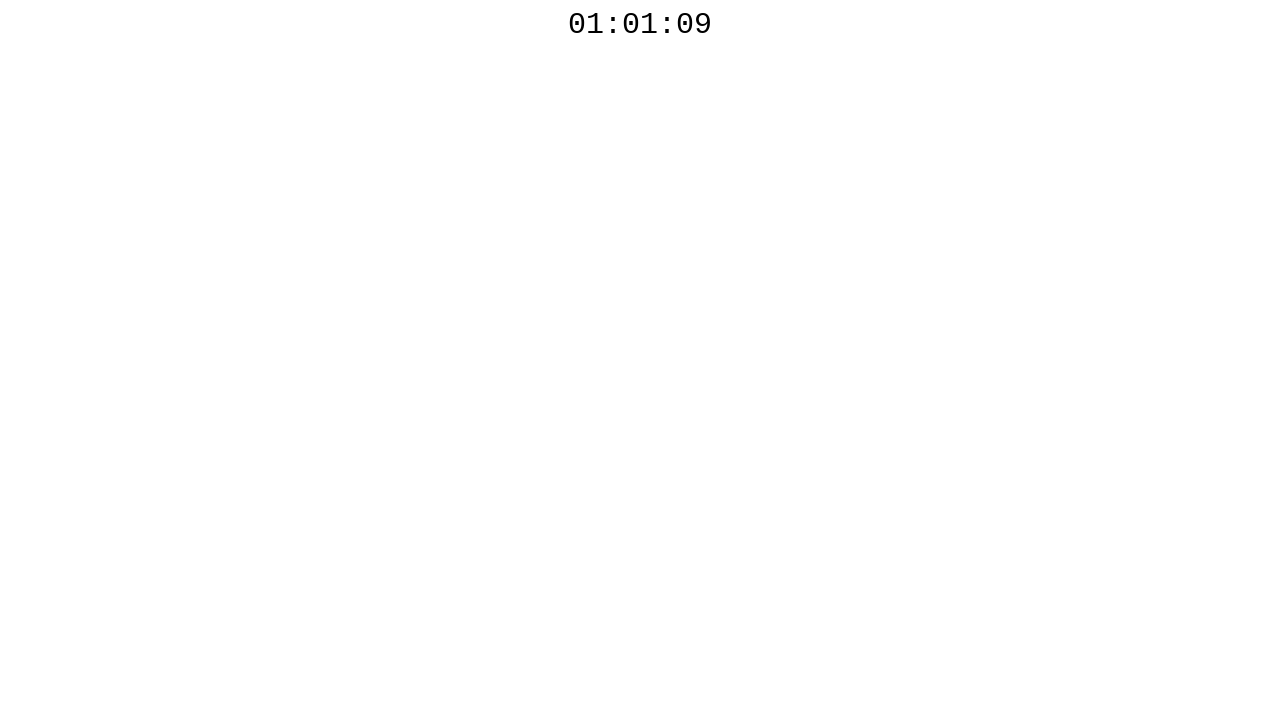

Waited 100ms before next countdown check
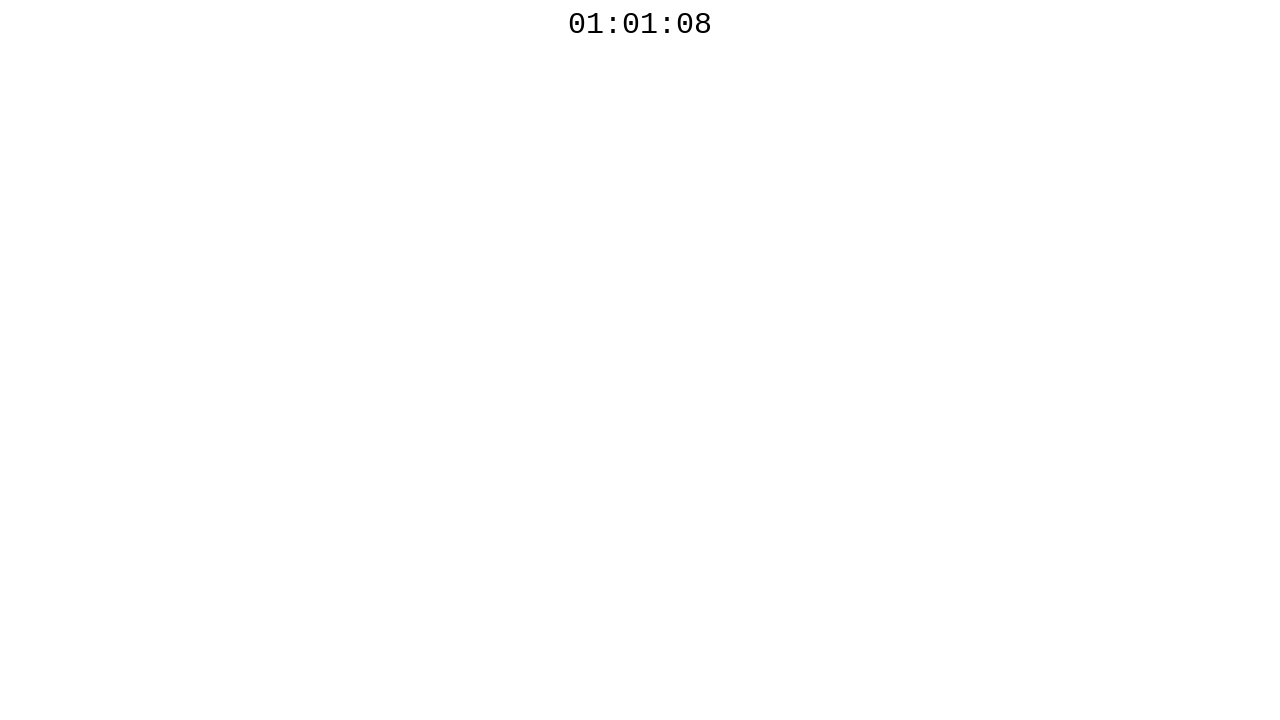

Checked countdown timer value: 01:01:08
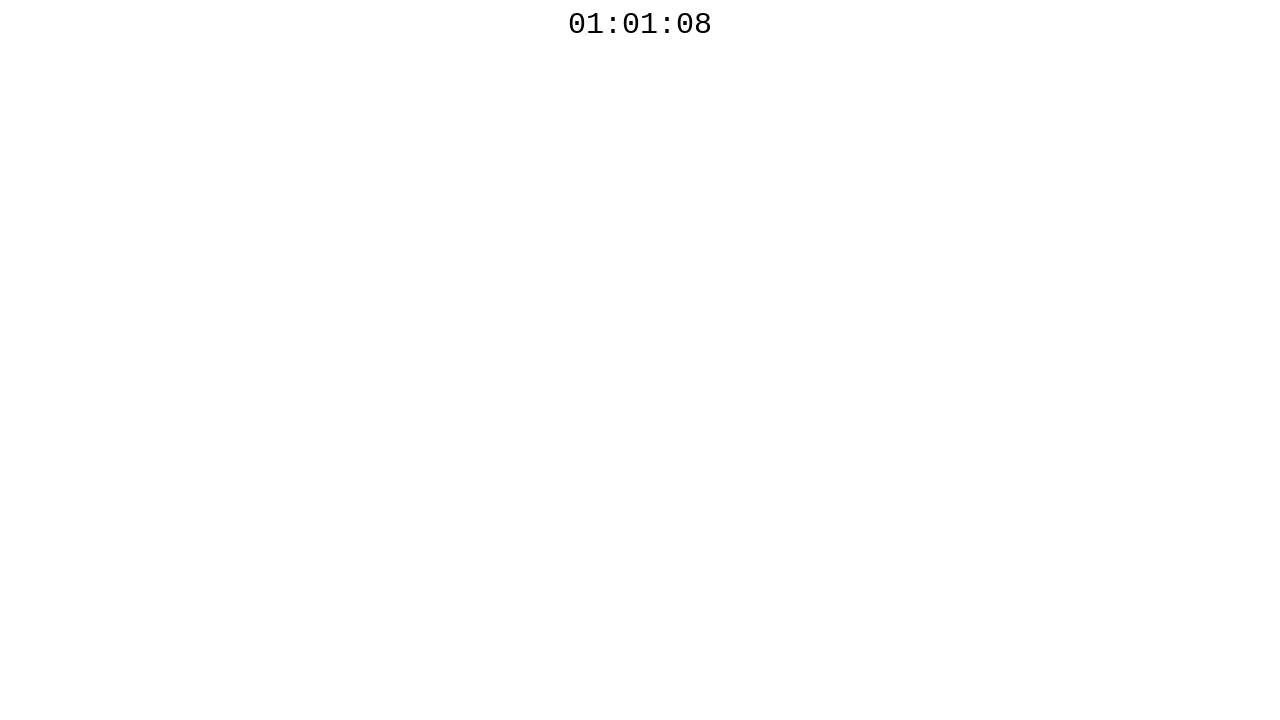

Waited 100ms before next countdown check
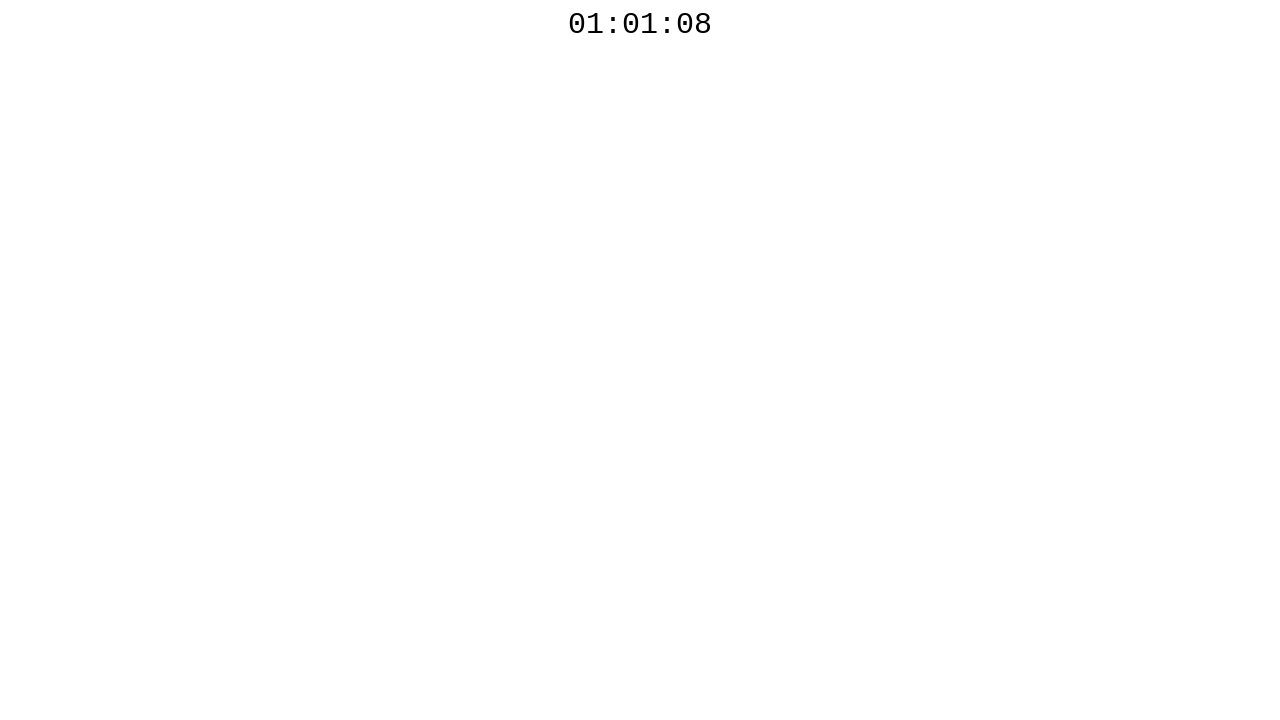

Checked countdown timer value: 01:01:08
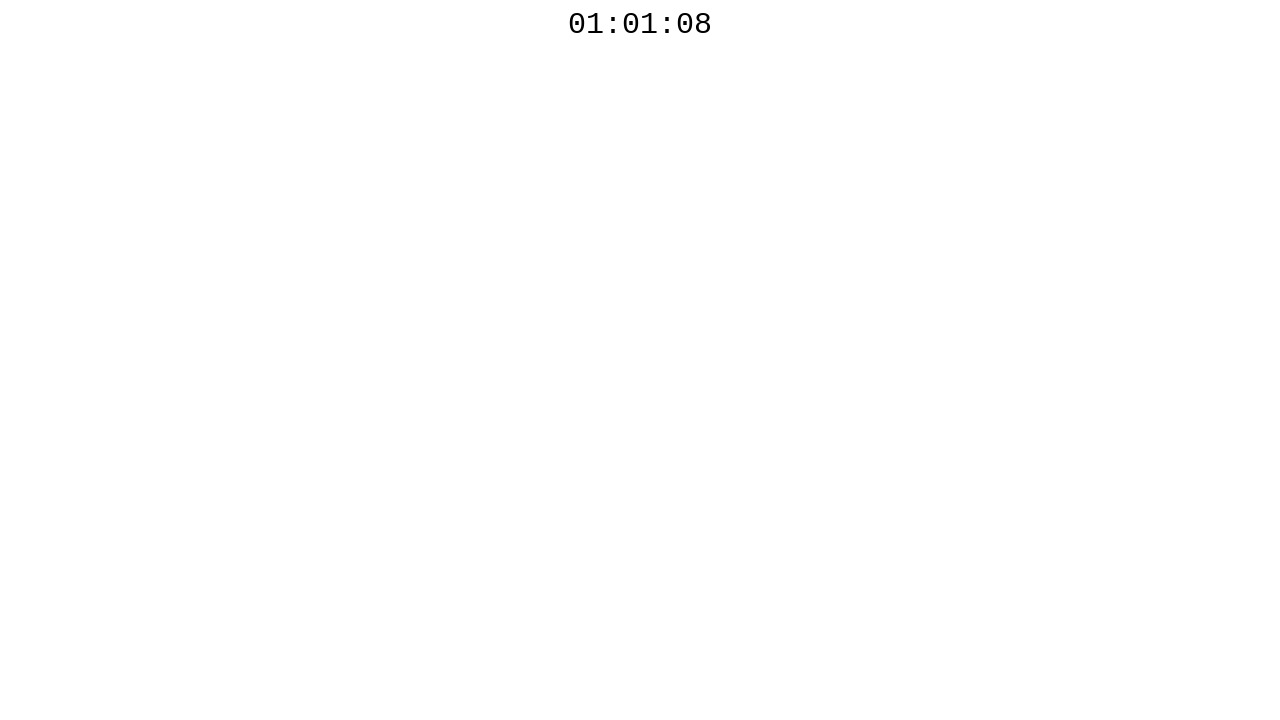

Waited 100ms before next countdown check
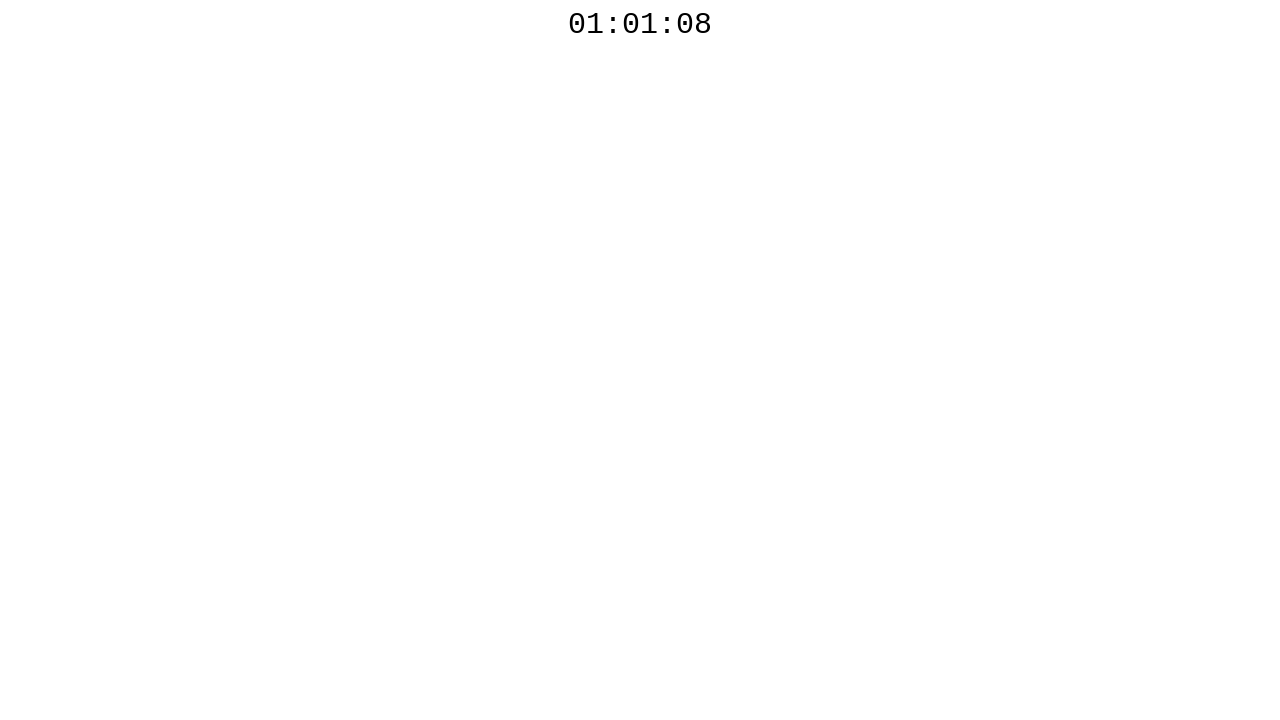

Checked countdown timer value: 01:01:08
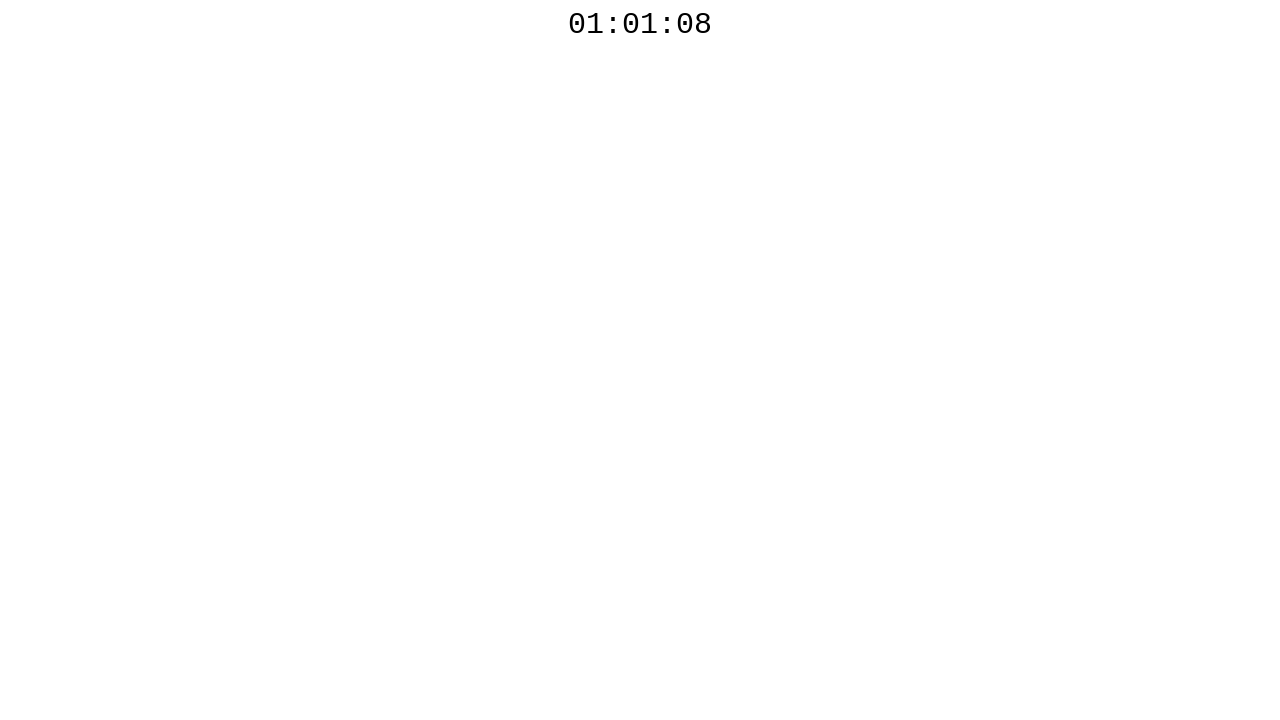

Waited 100ms before next countdown check
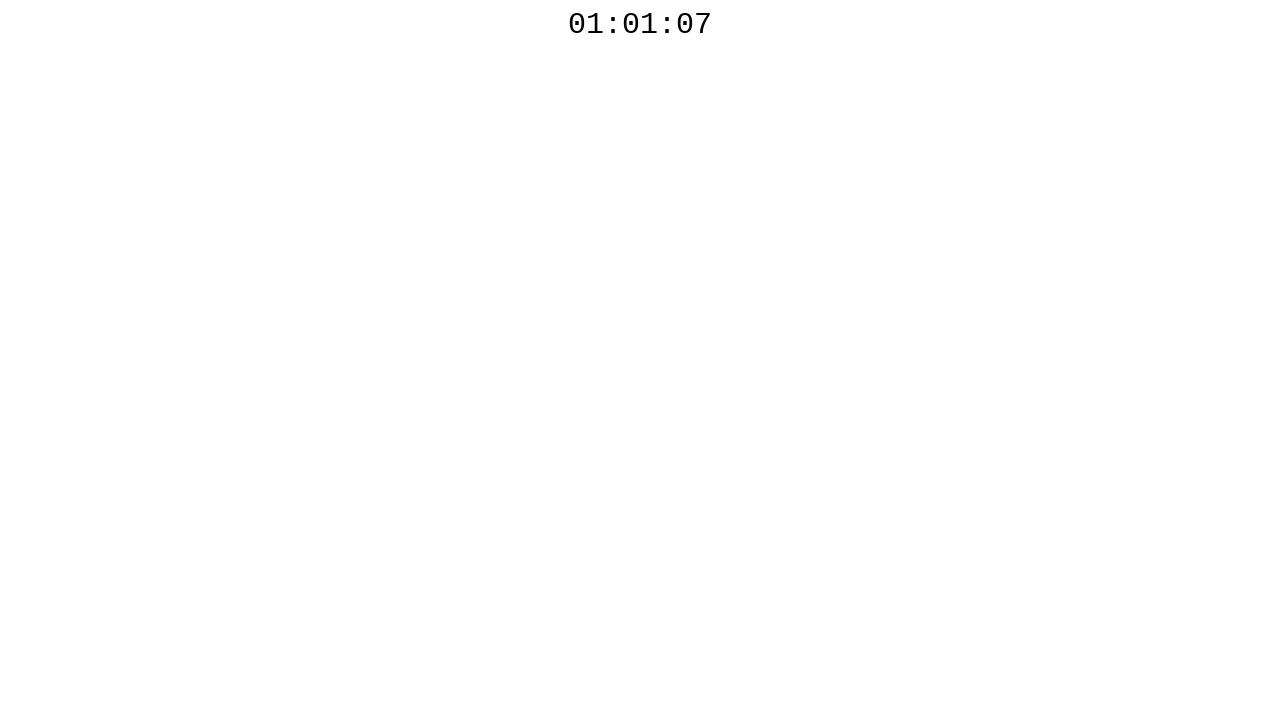

Checked countdown timer value: 01:01:07
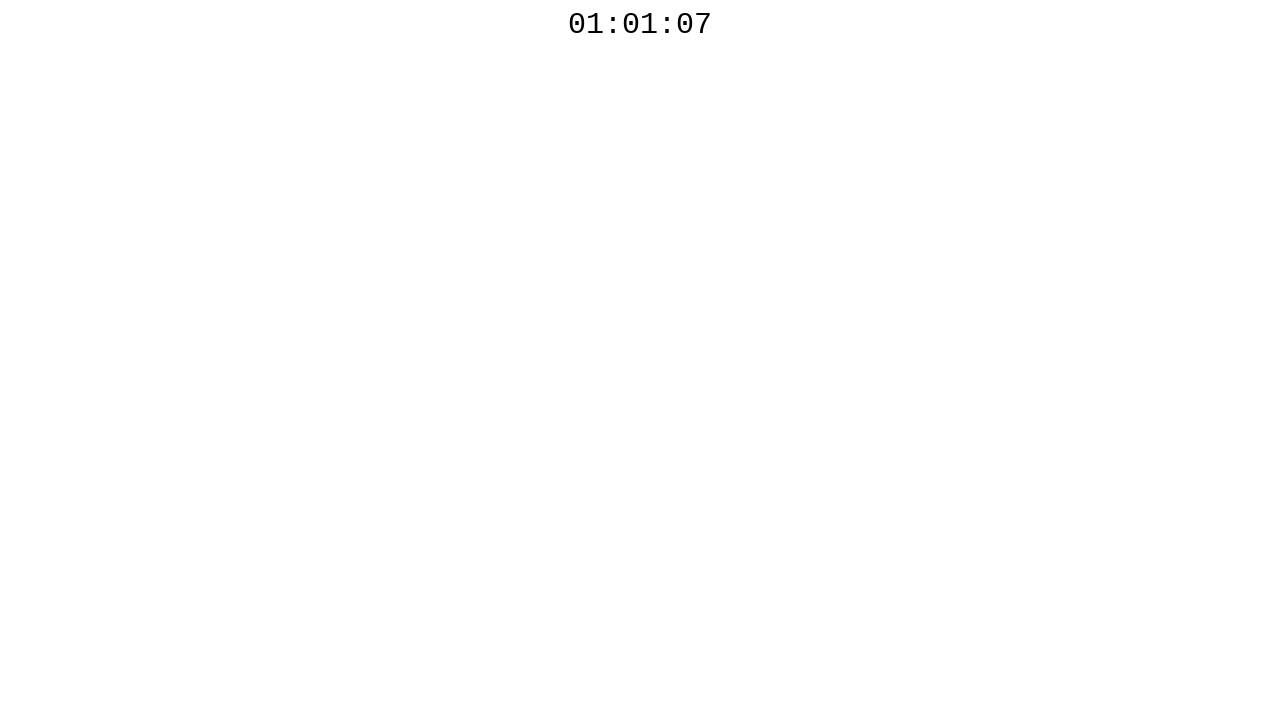

Waited 100ms before next countdown check
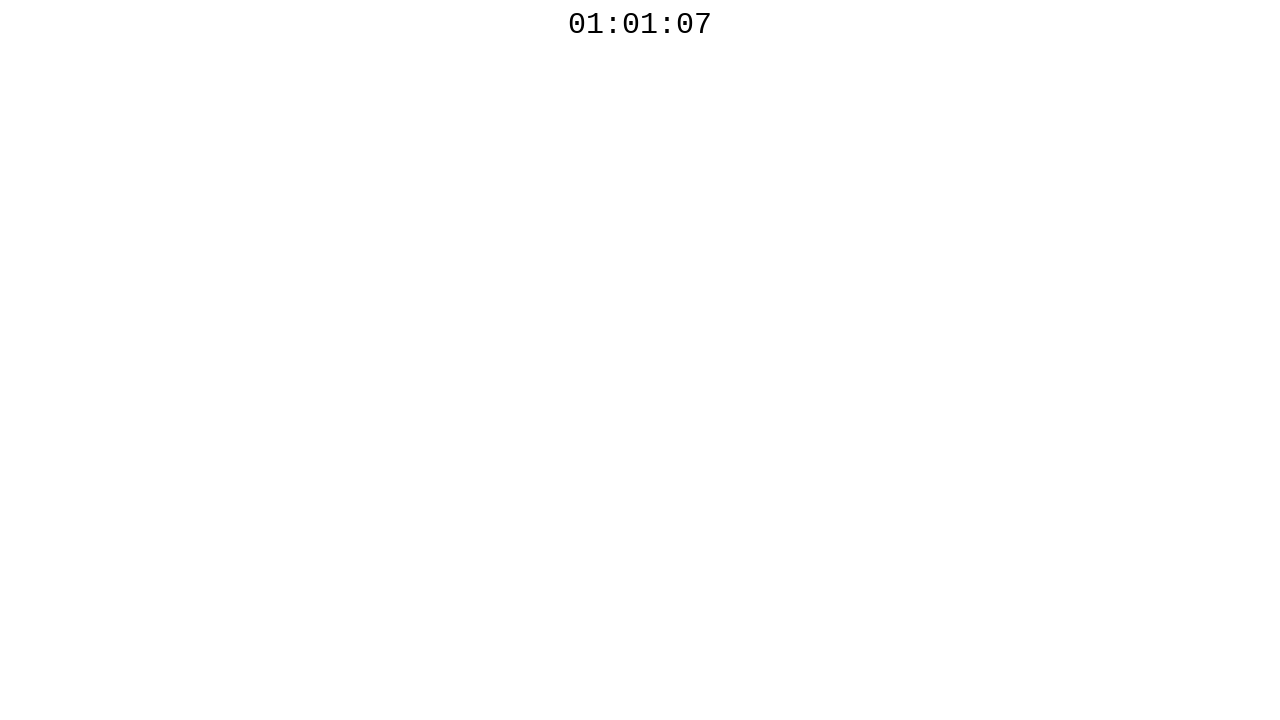

Checked countdown timer value: 01:01:07
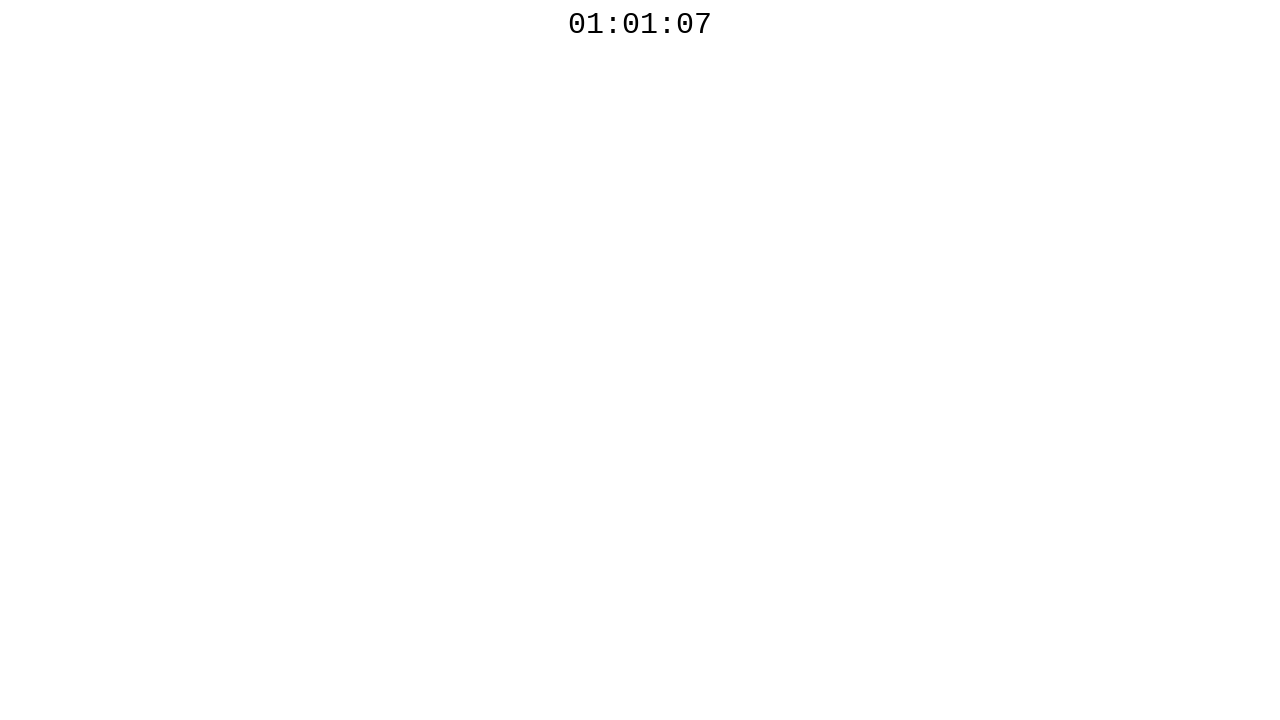

Waited 100ms before next countdown check
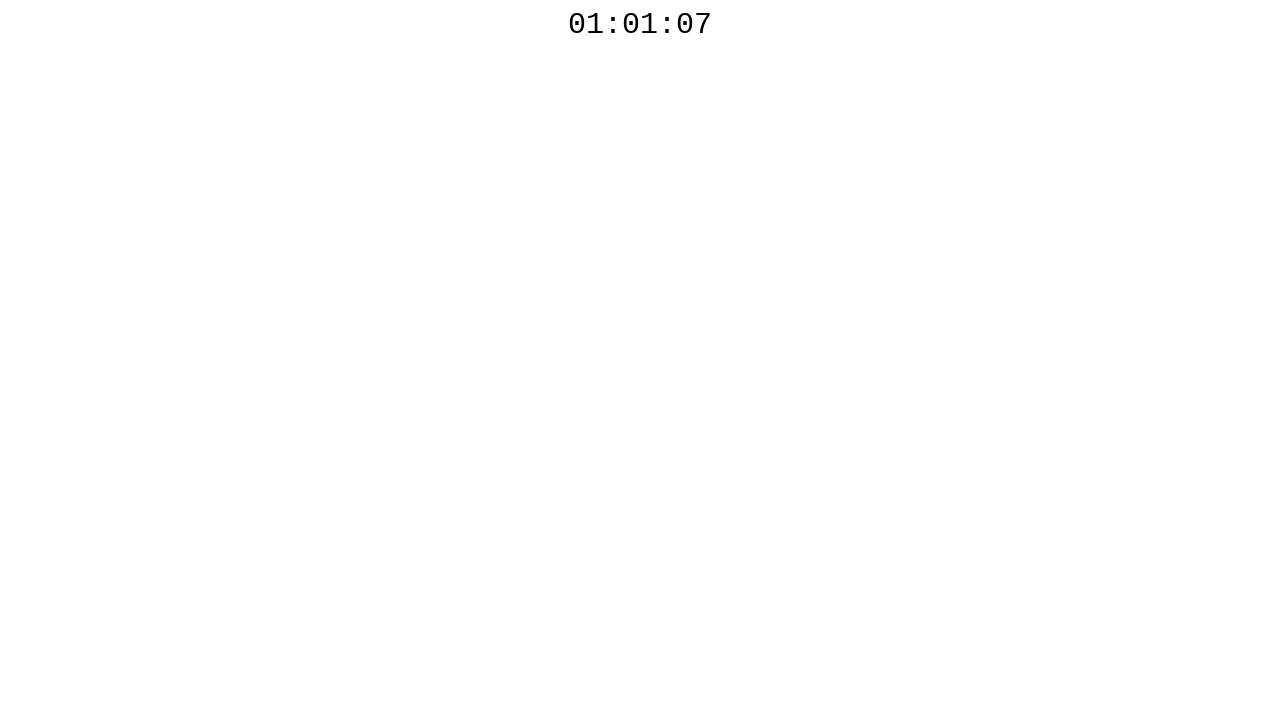

Checked countdown timer value: 01:01:07
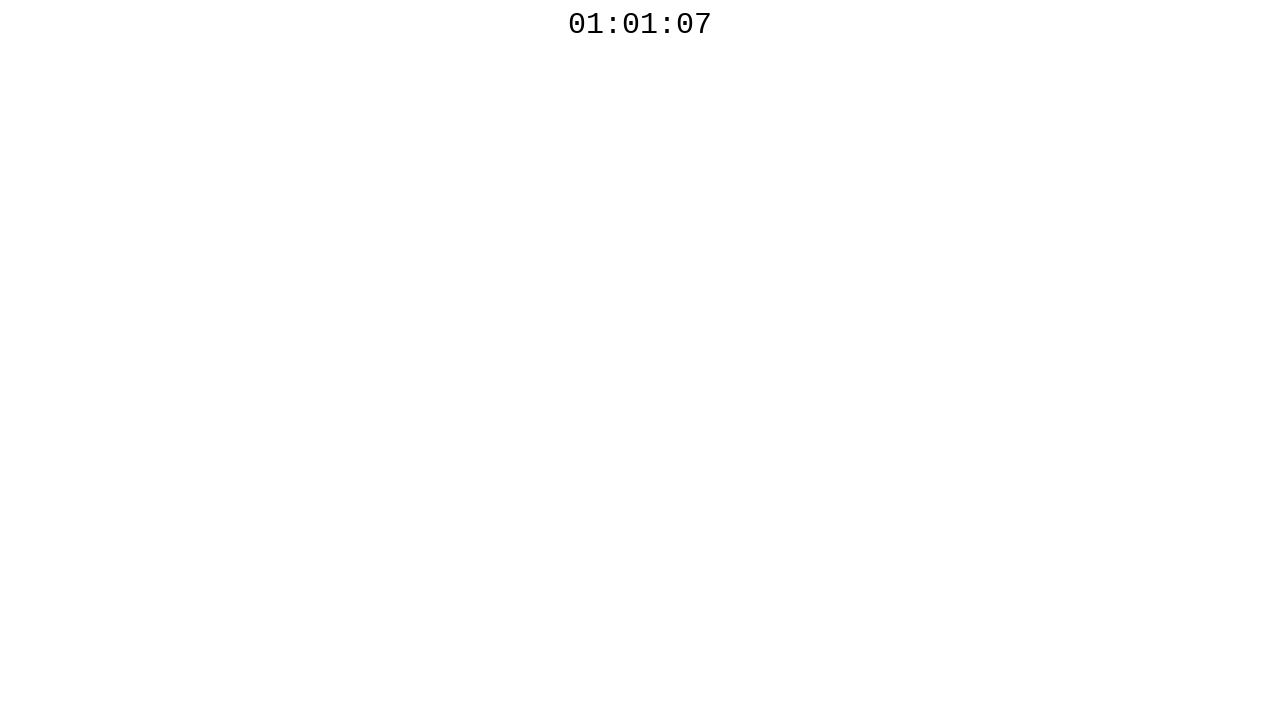

Waited 100ms before next countdown check
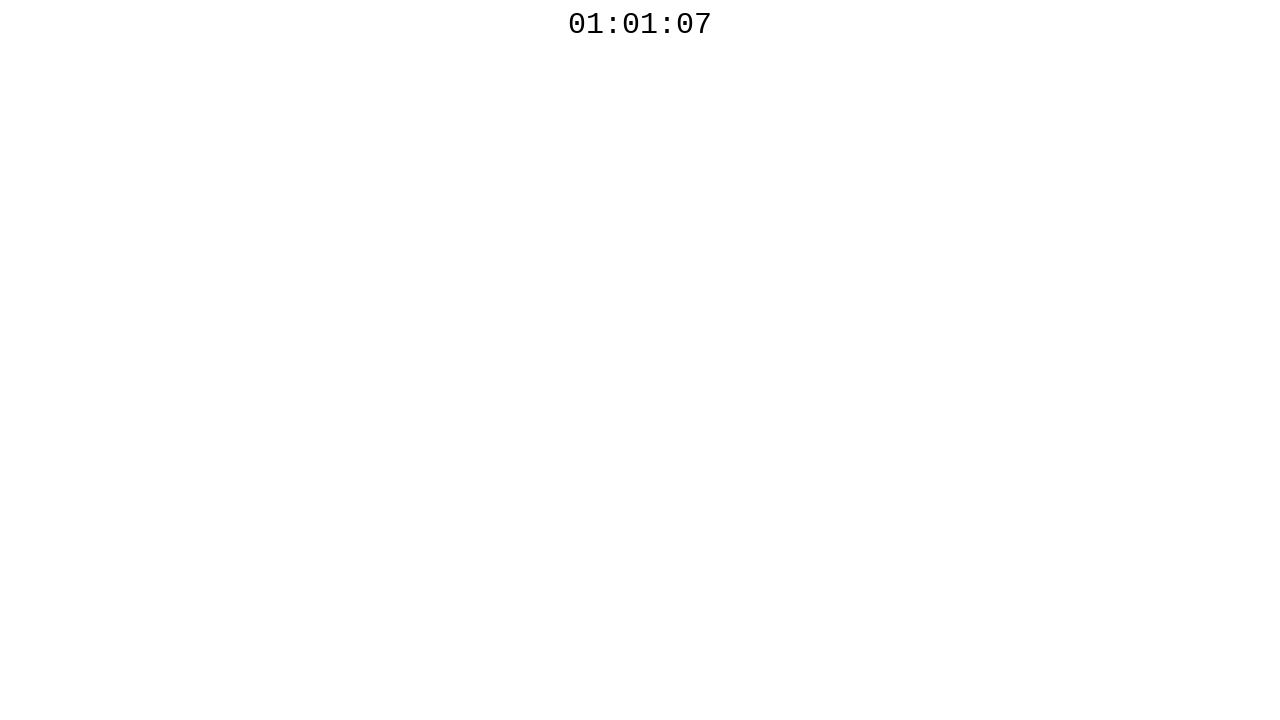

Checked countdown timer value: 01:01:06
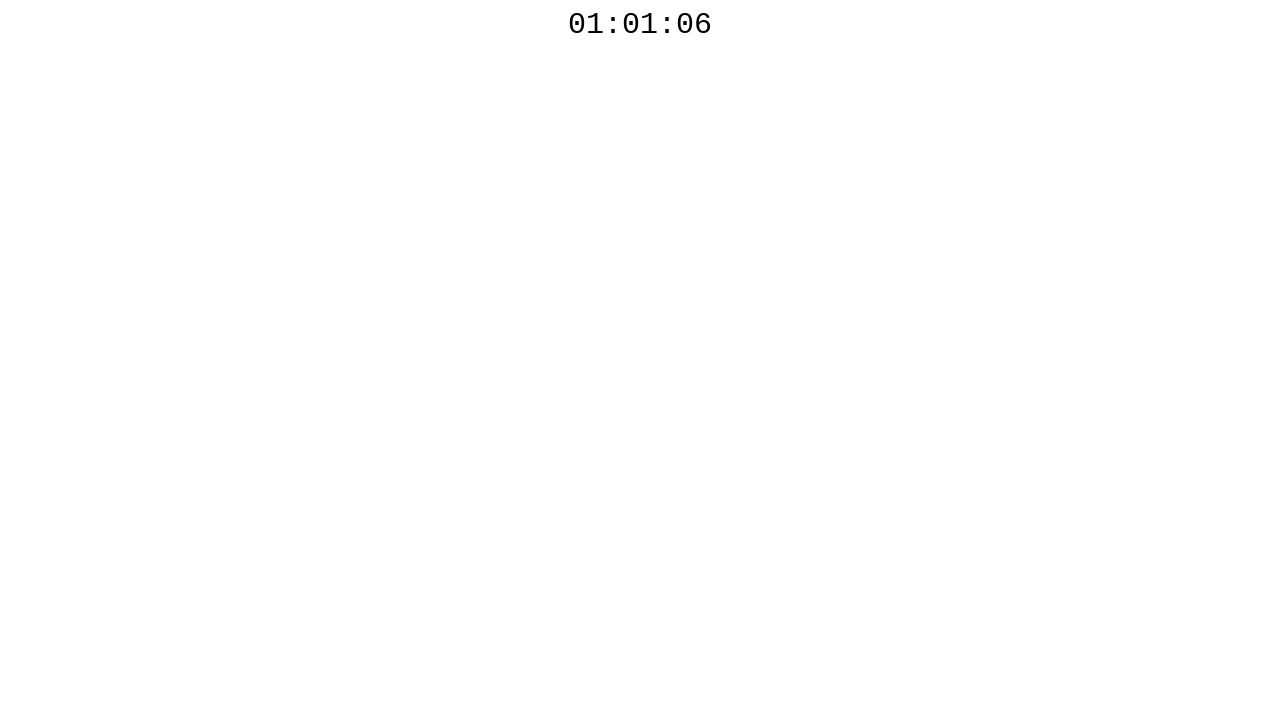

Waited 100ms before next countdown check
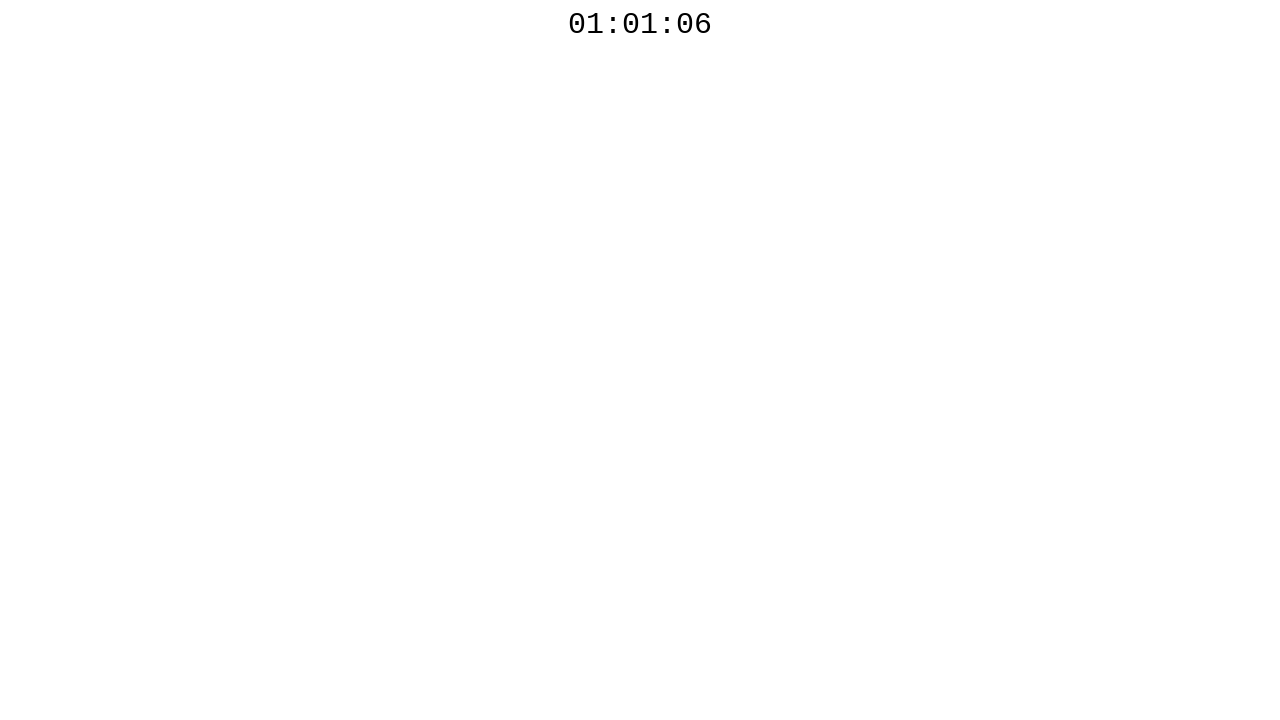

Checked countdown timer value: 01:01:06
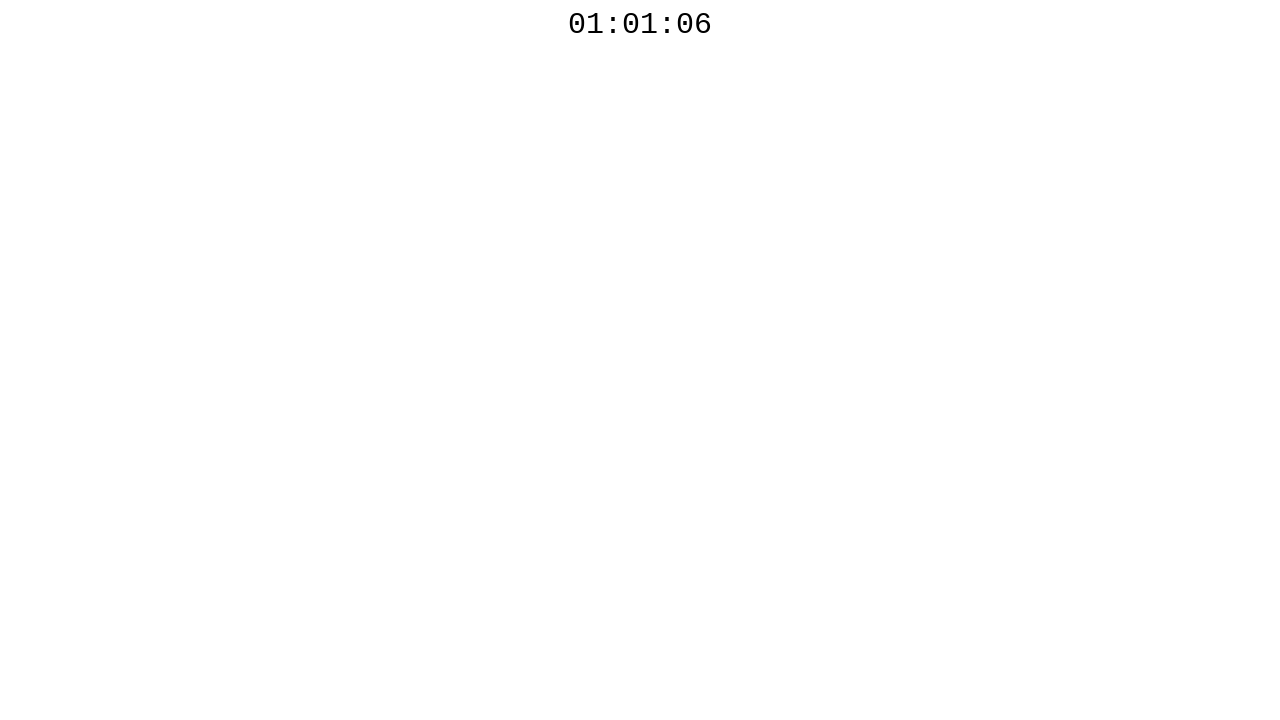

Waited 100ms before next countdown check
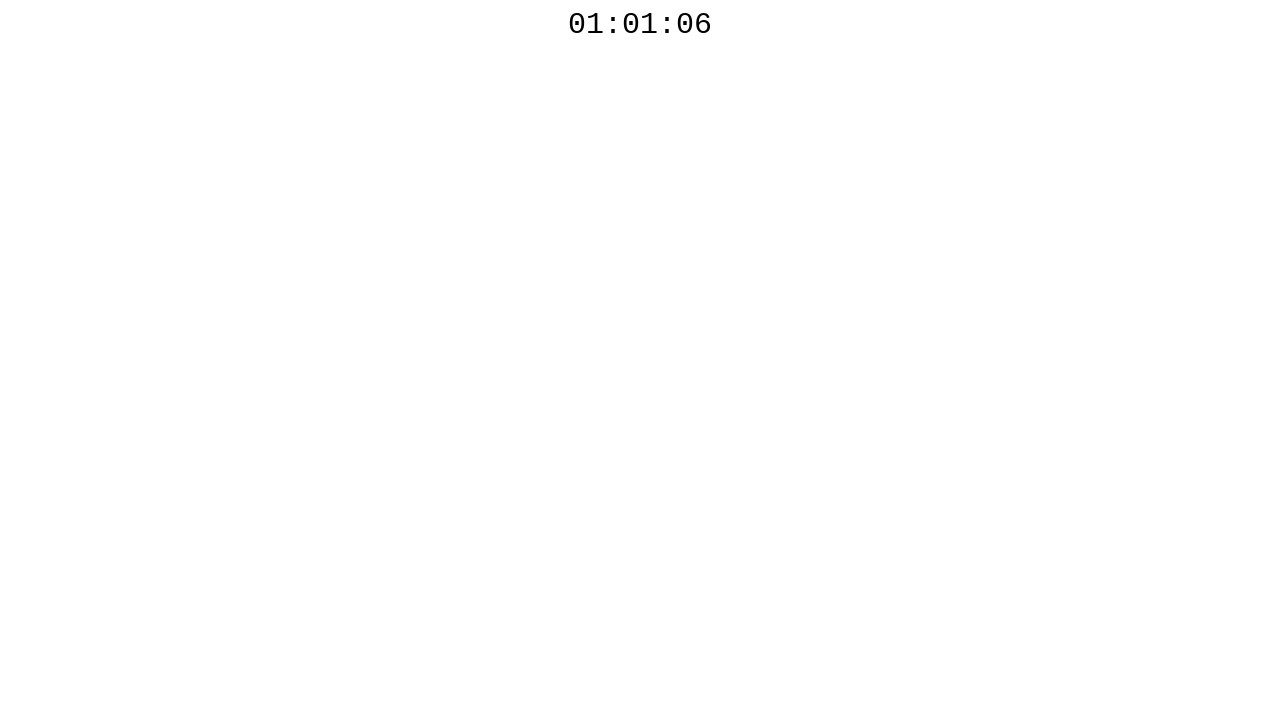

Checked countdown timer value: 01:01:06
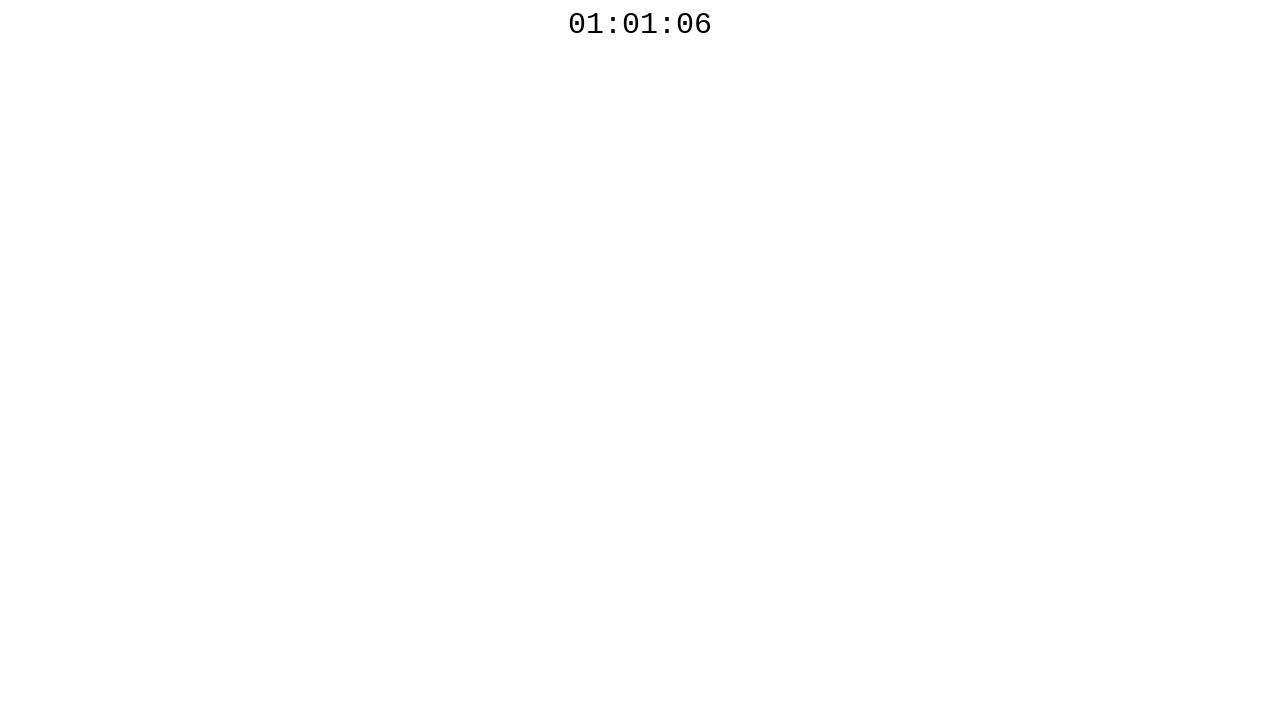

Waited 100ms before next countdown check
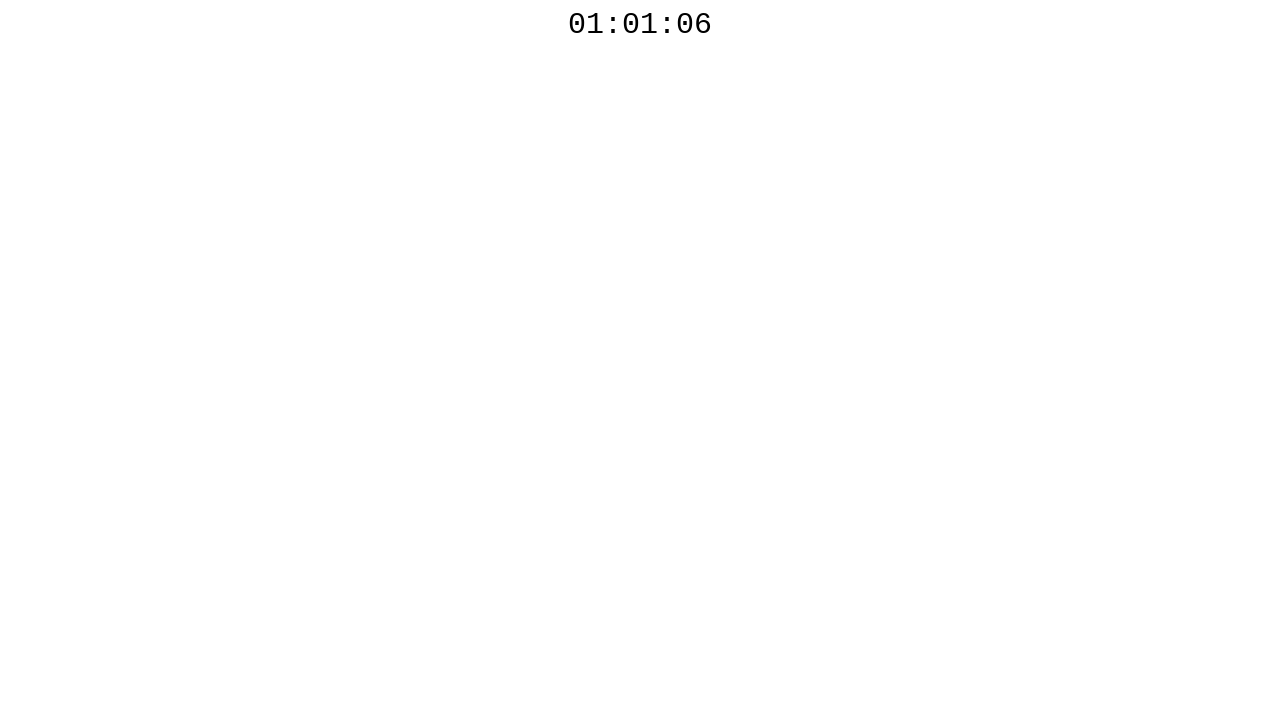

Checked countdown timer value: 01:01:06
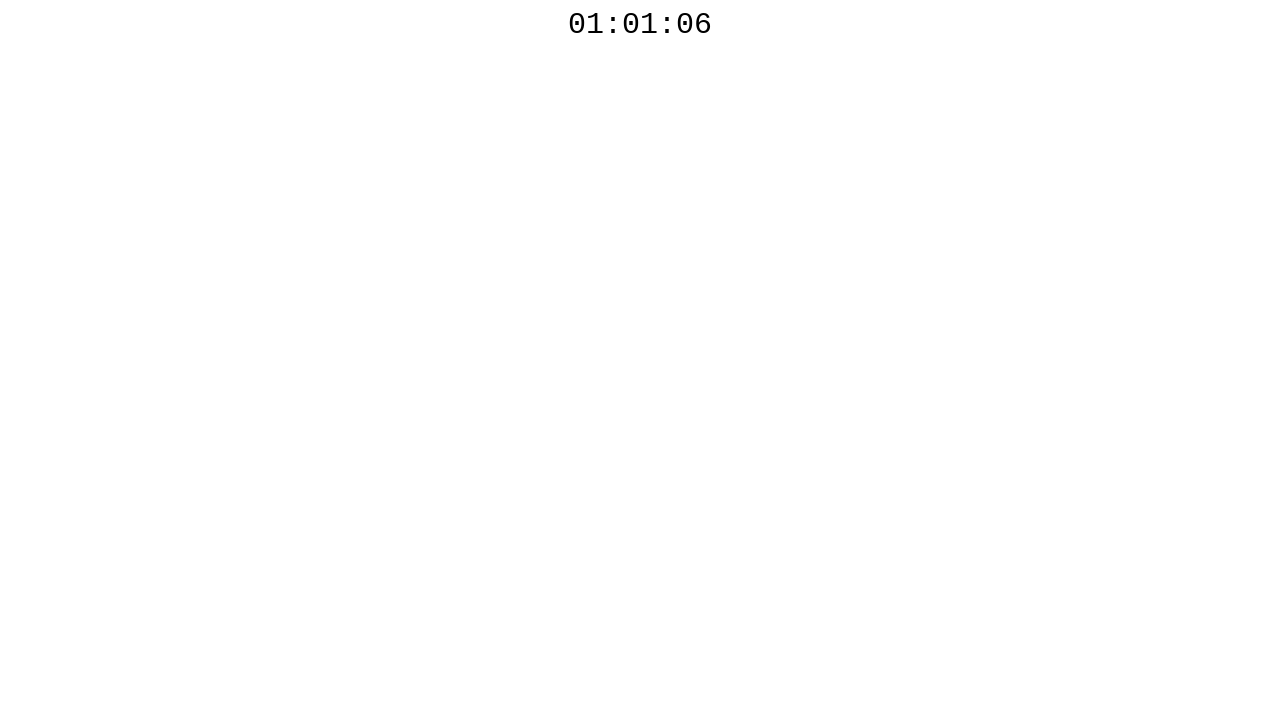

Waited 100ms before next countdown check
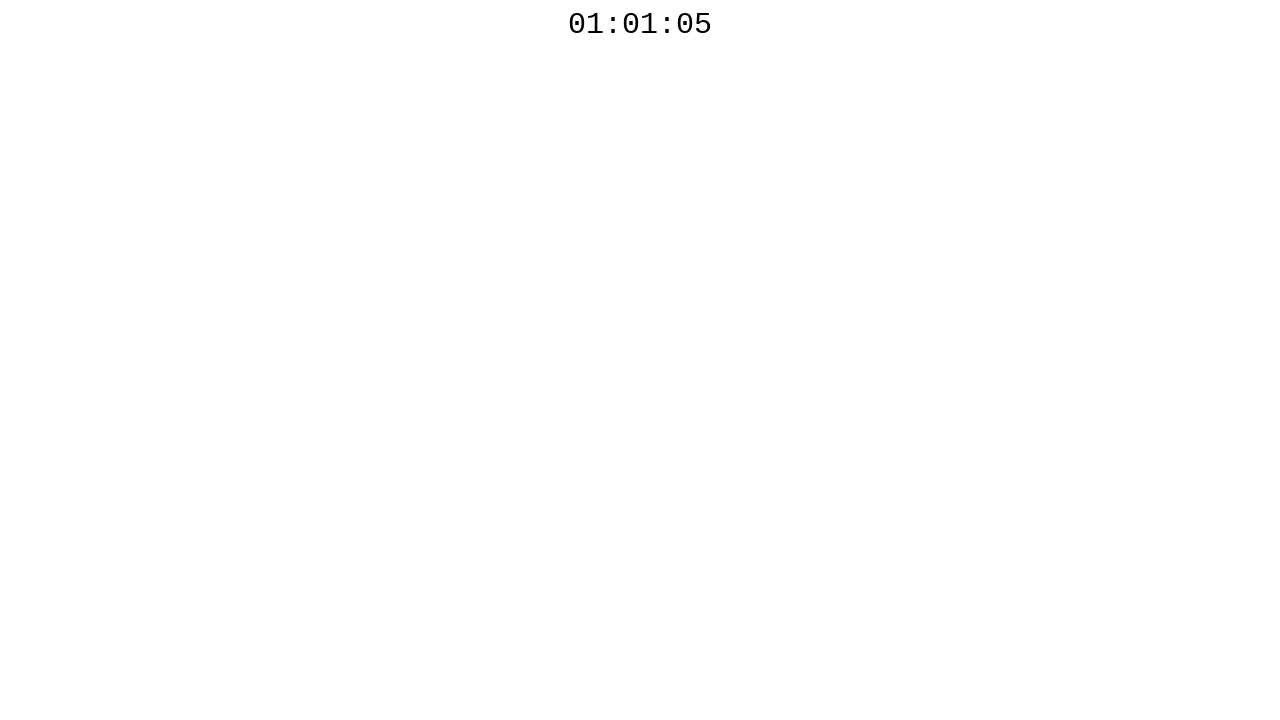

Checked countdown timer value: 01:01:05
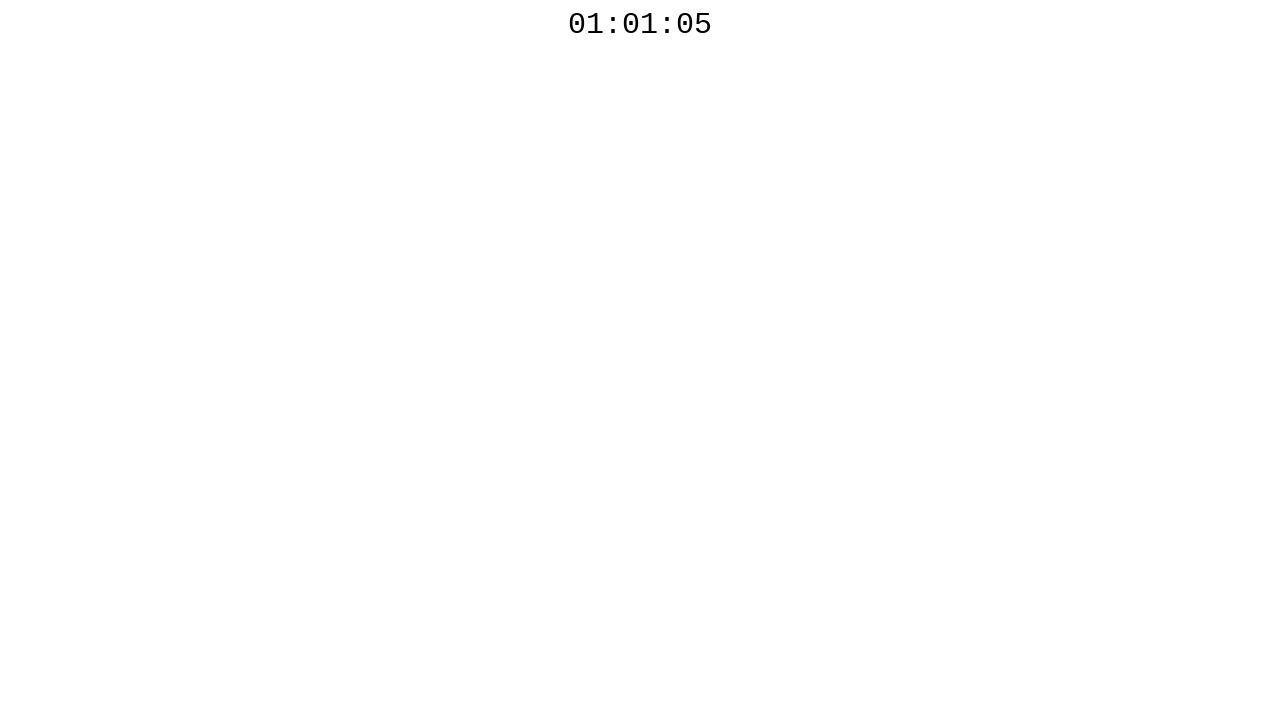

Waited 100ms before next countdown check
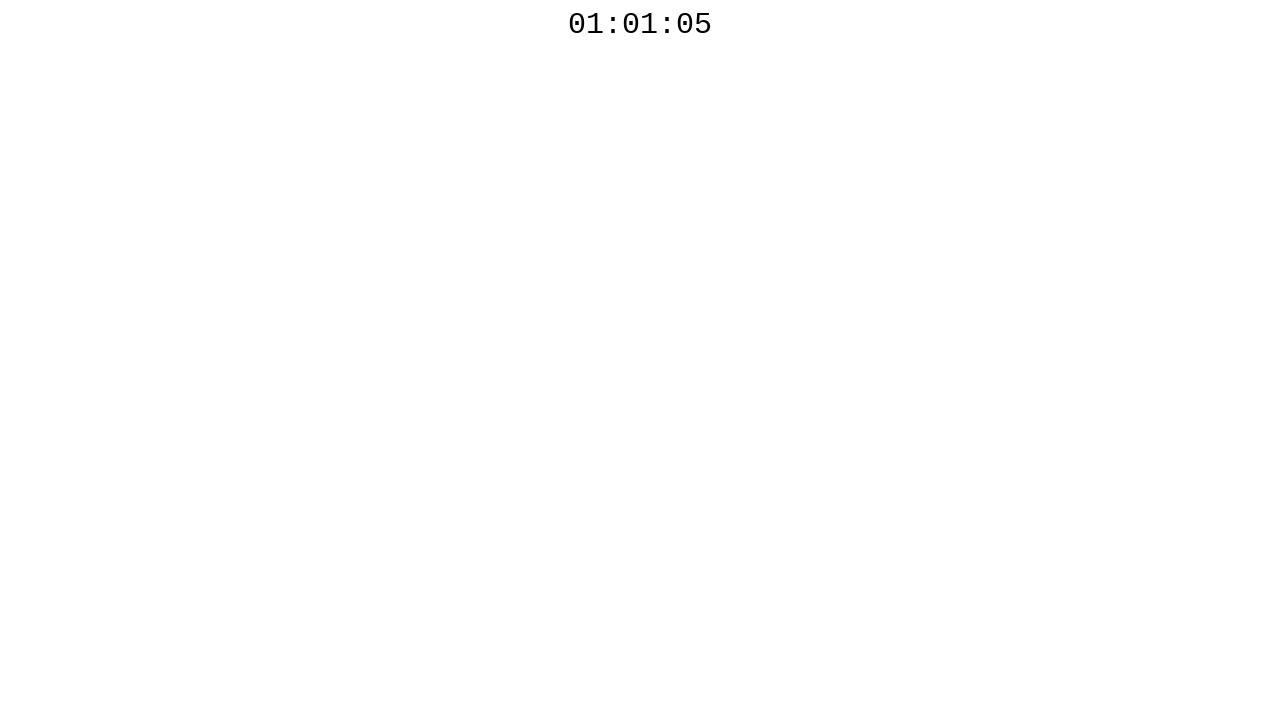

Checked countdown timer value: 01:01:05
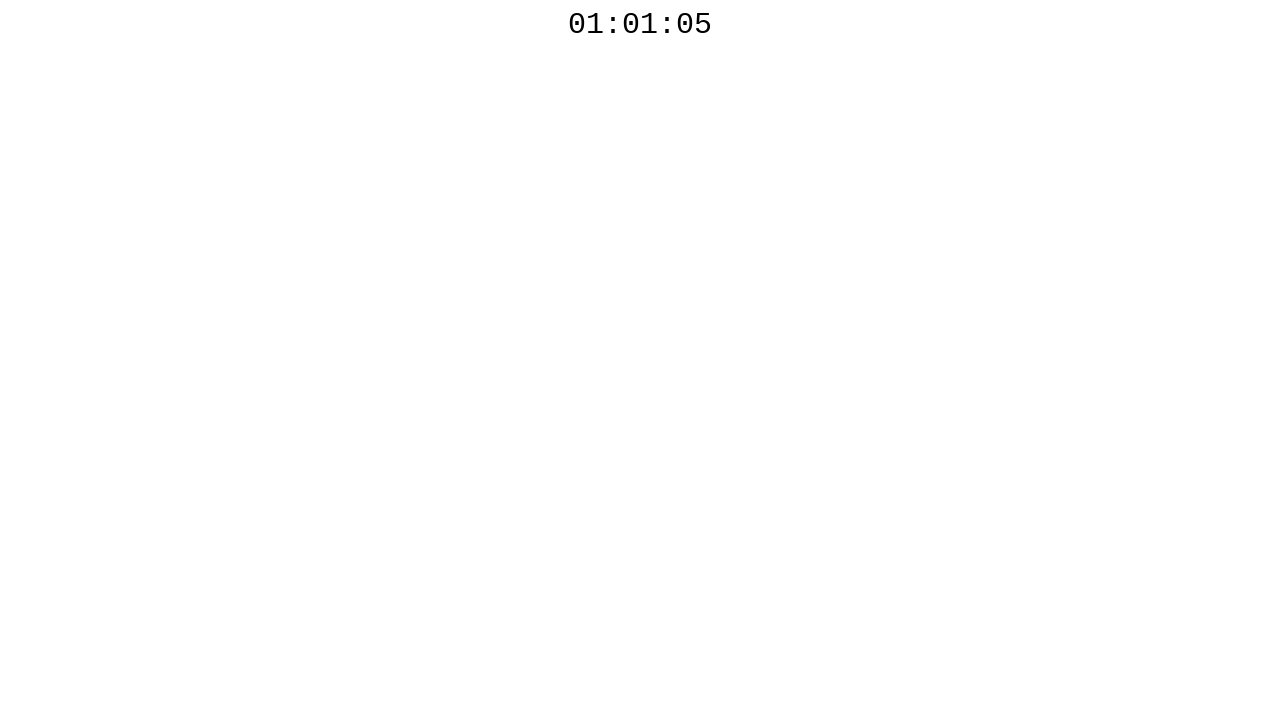

Waited 100ms before next countdown check
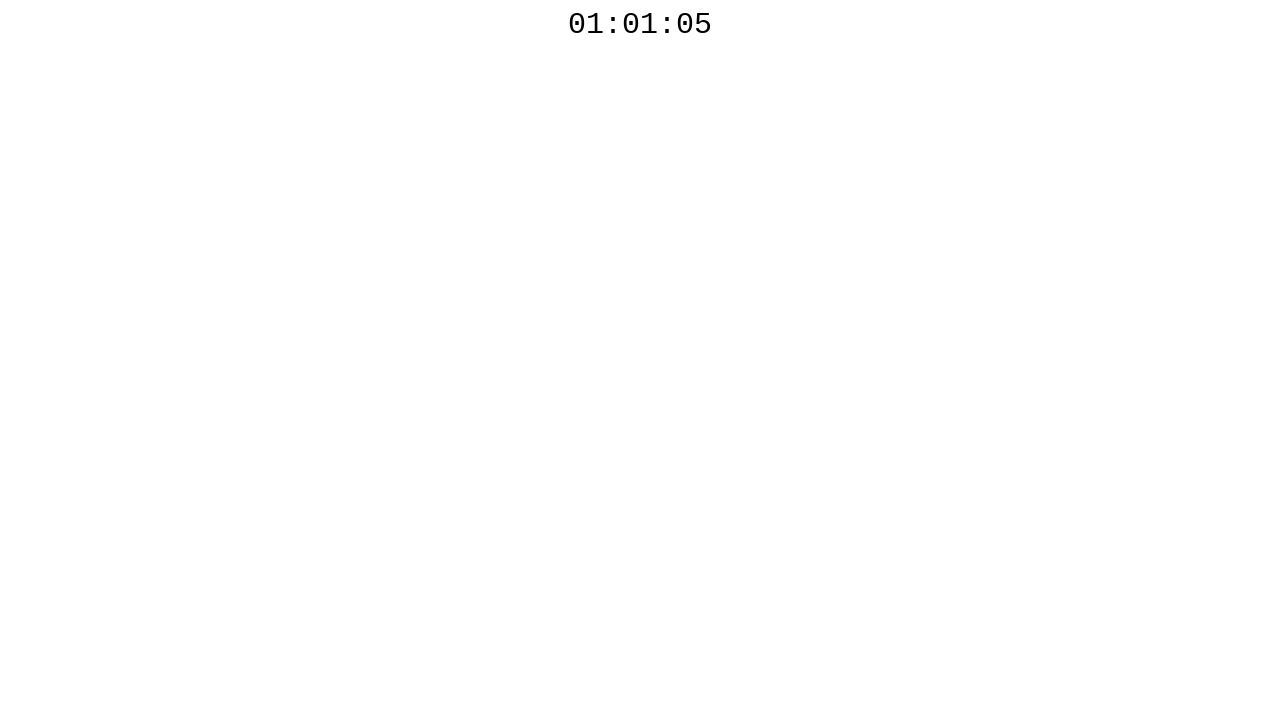

Checked countdown timer value: 01:01:05
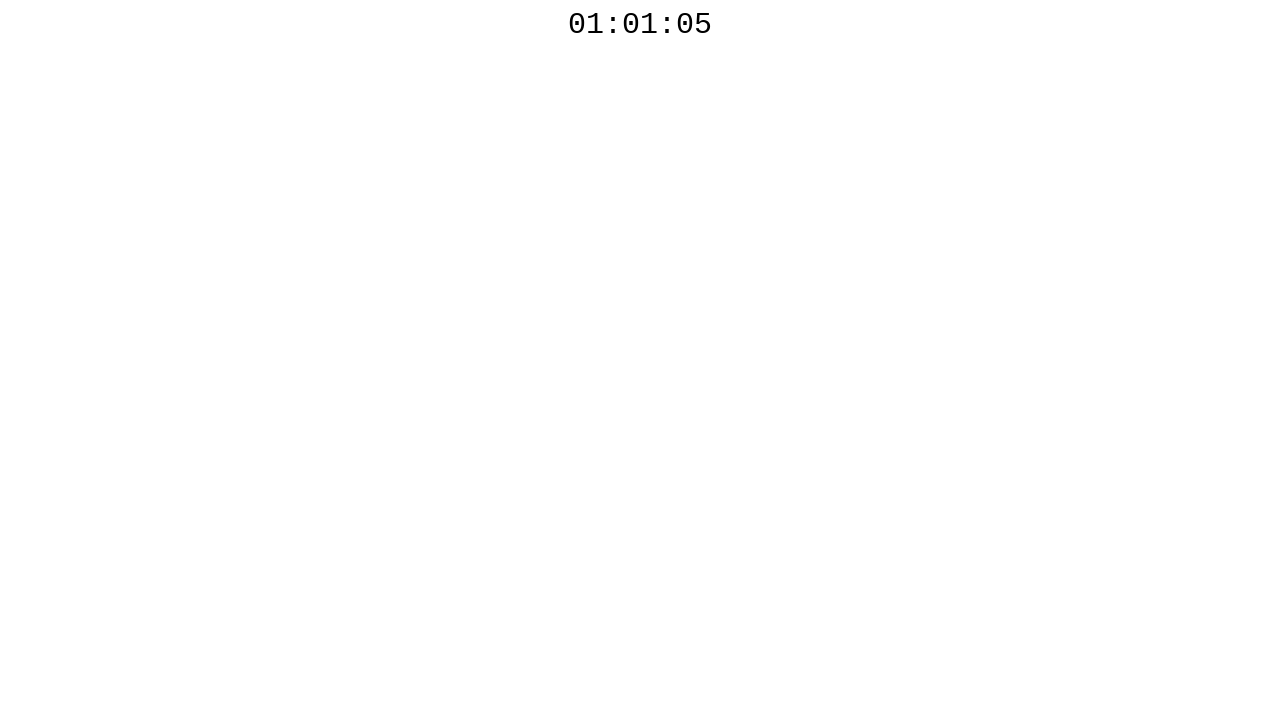

Waited 100ms before next countdown check
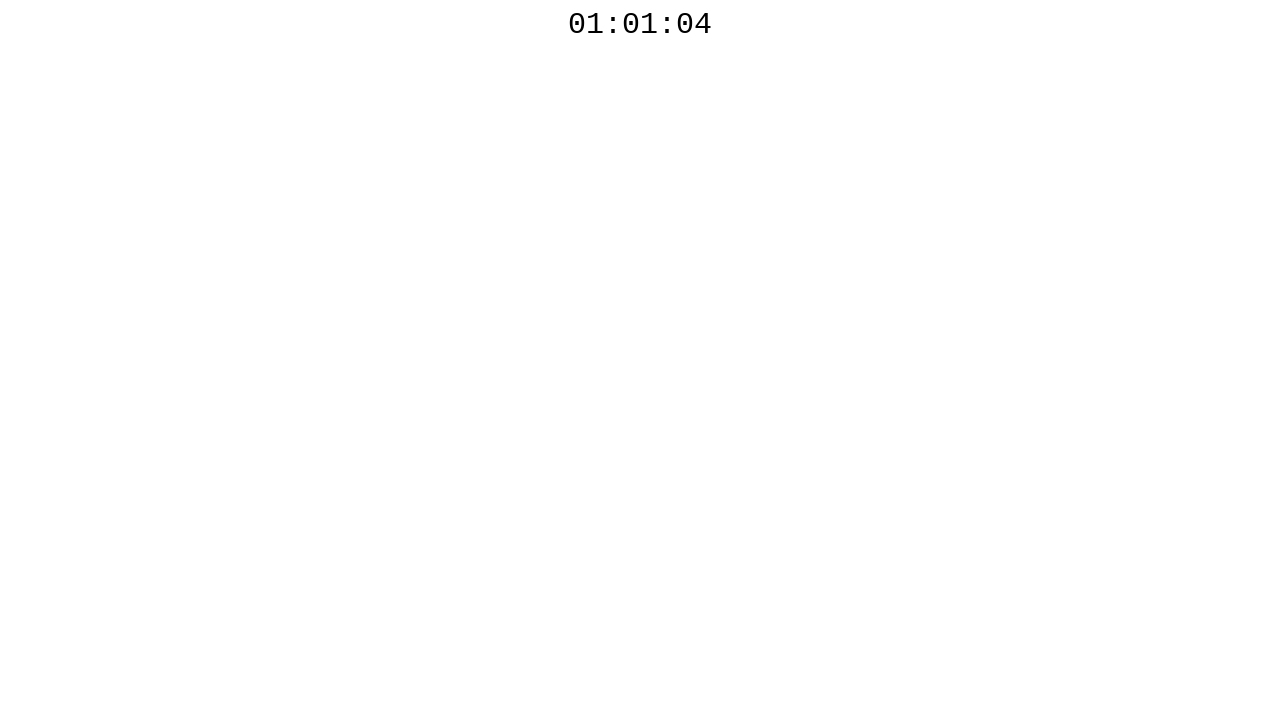

Checked countdown timer value: 01:01:04
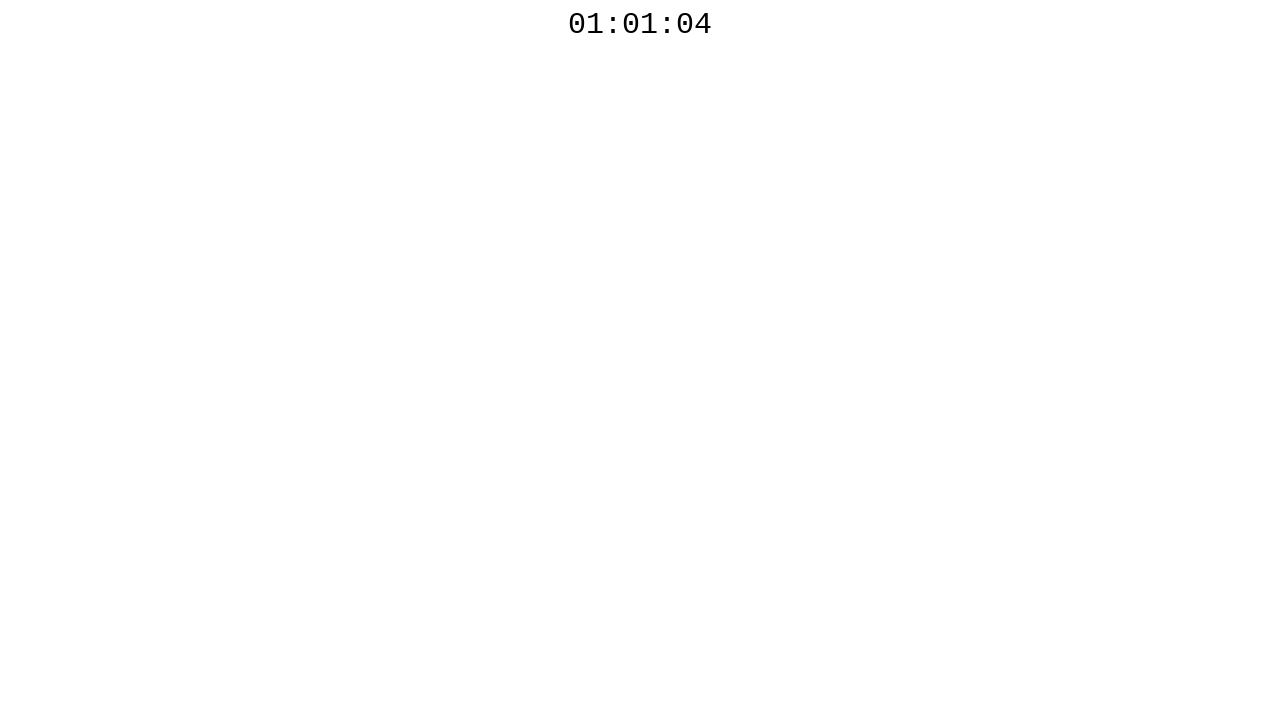

Waited 100ms before next countdown check
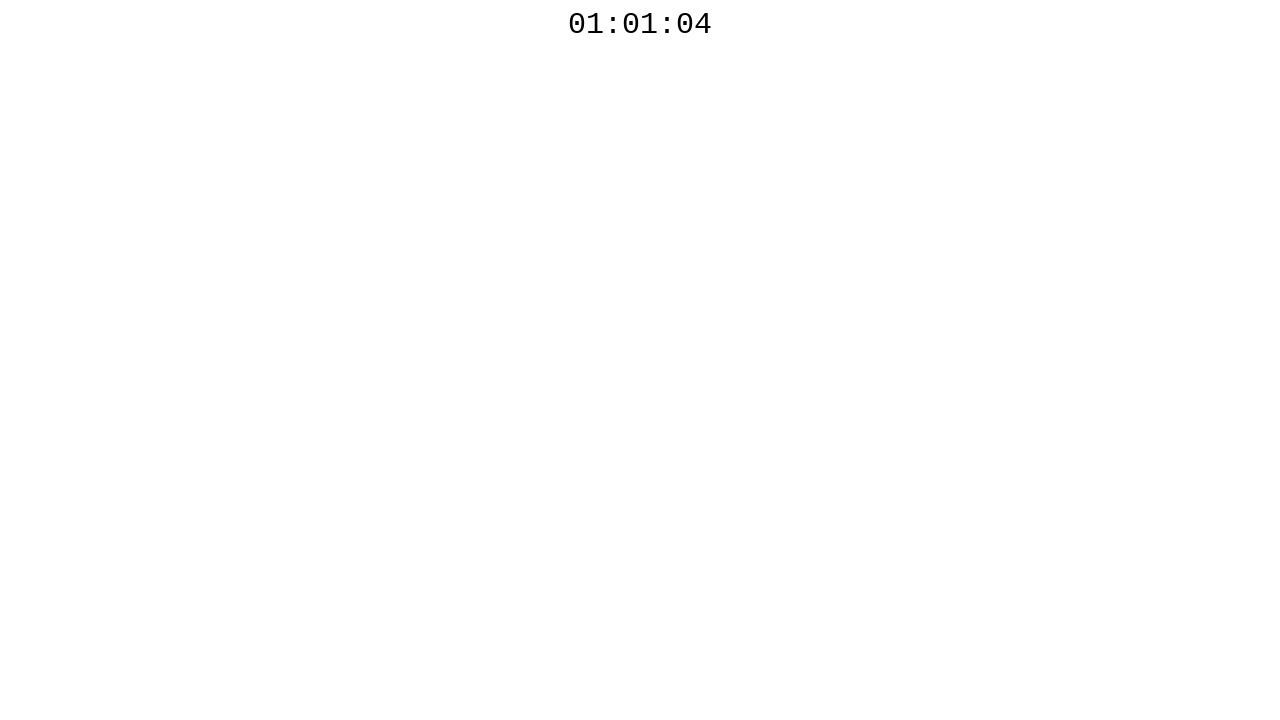

Checked countdown timer value: 01:01:04
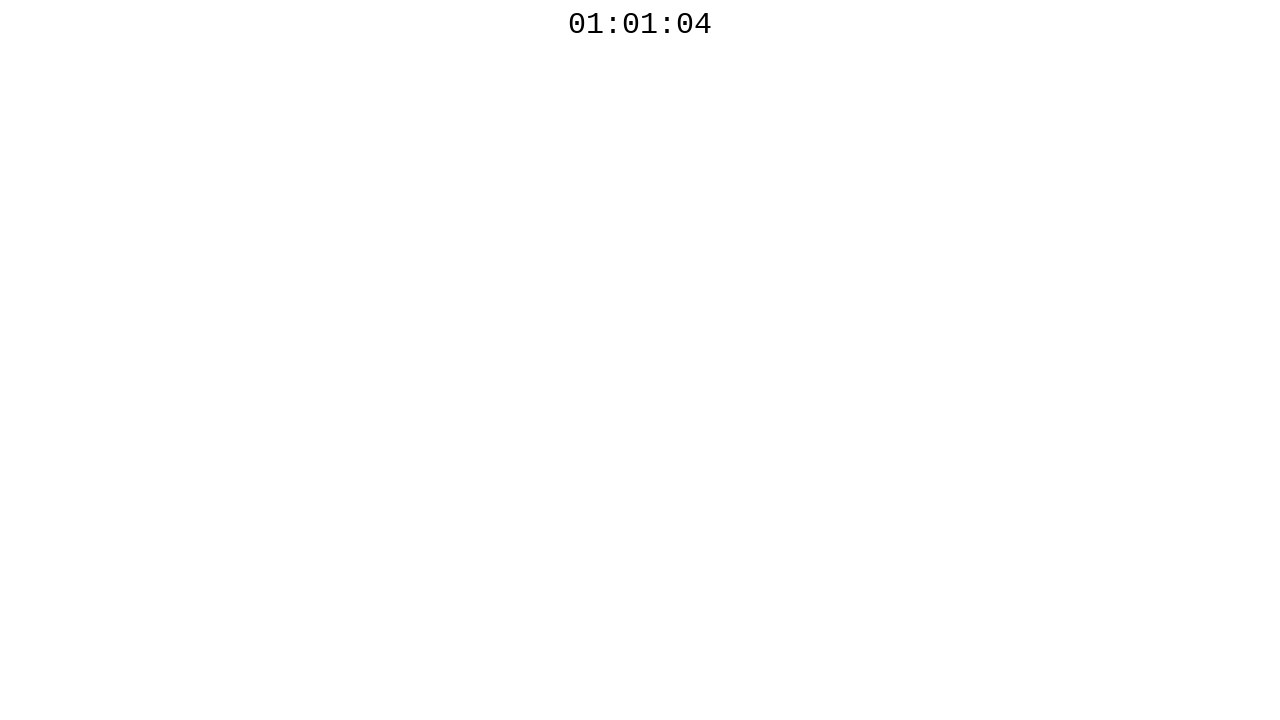

Waited 100ms before next countdown check
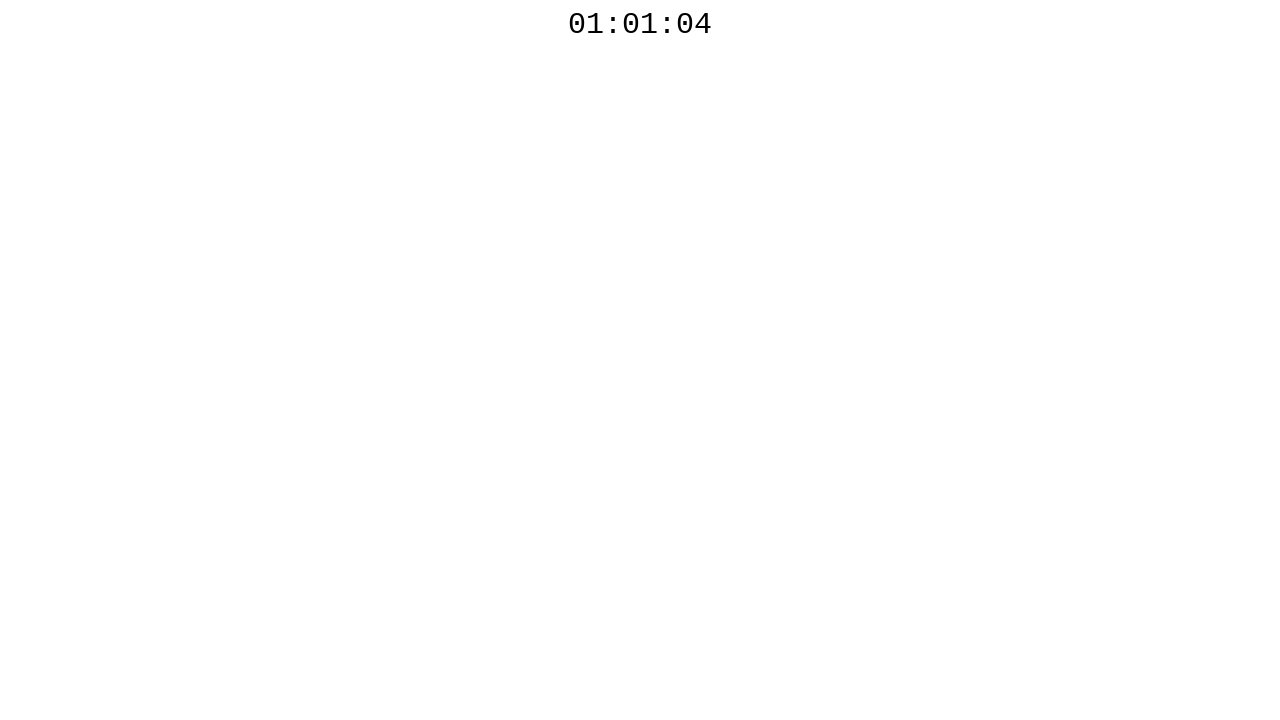

Checked countdown timer value: 01:01:04
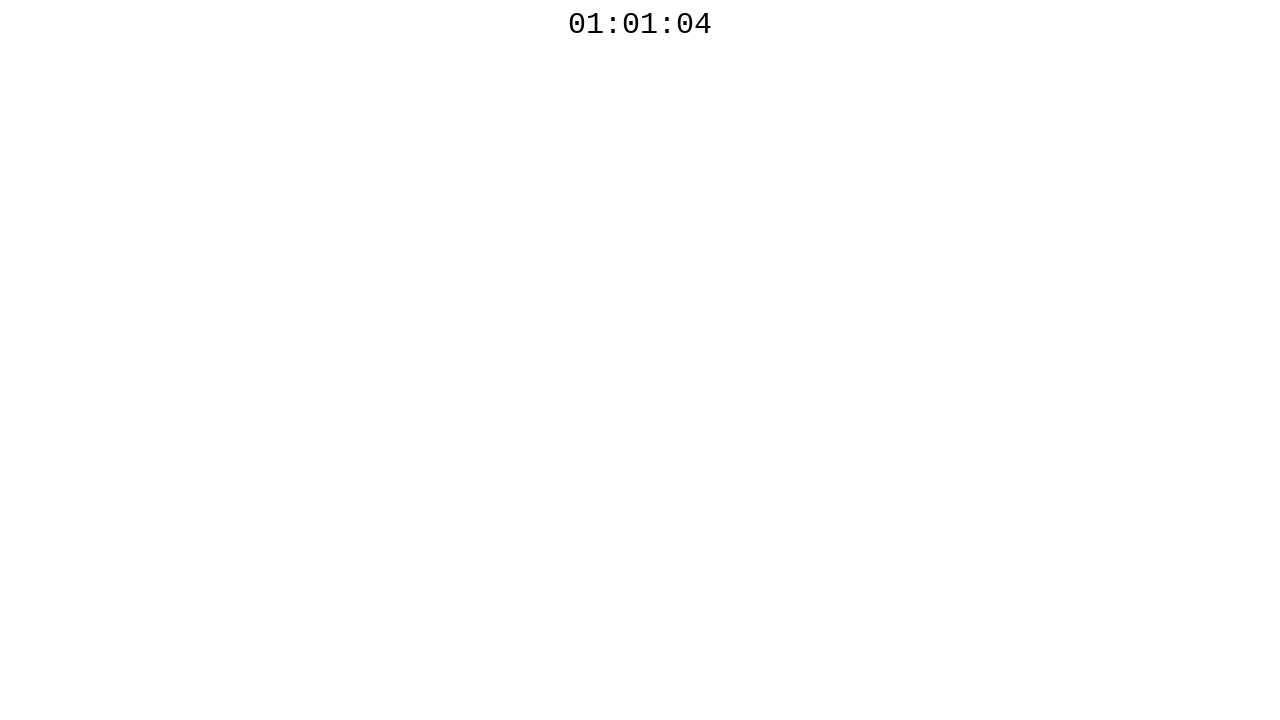

Waited 100ms before next countdown check
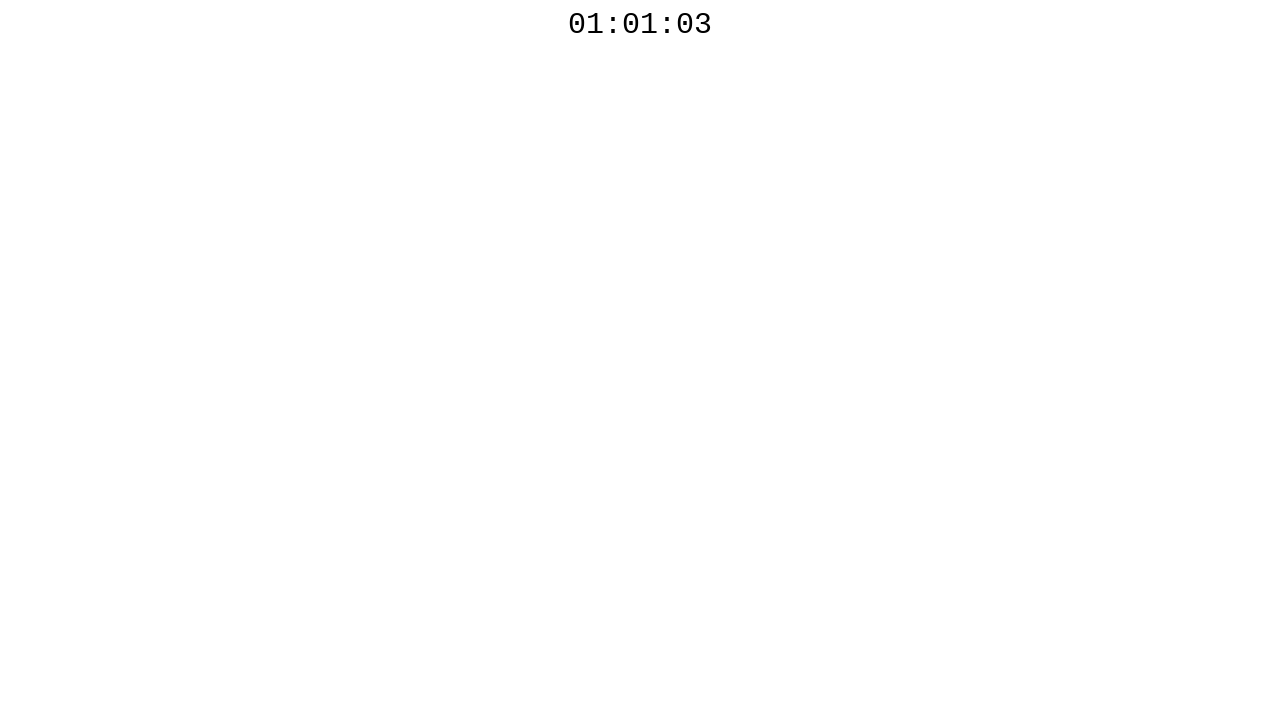

Checked countdown timer value: 01:01:03
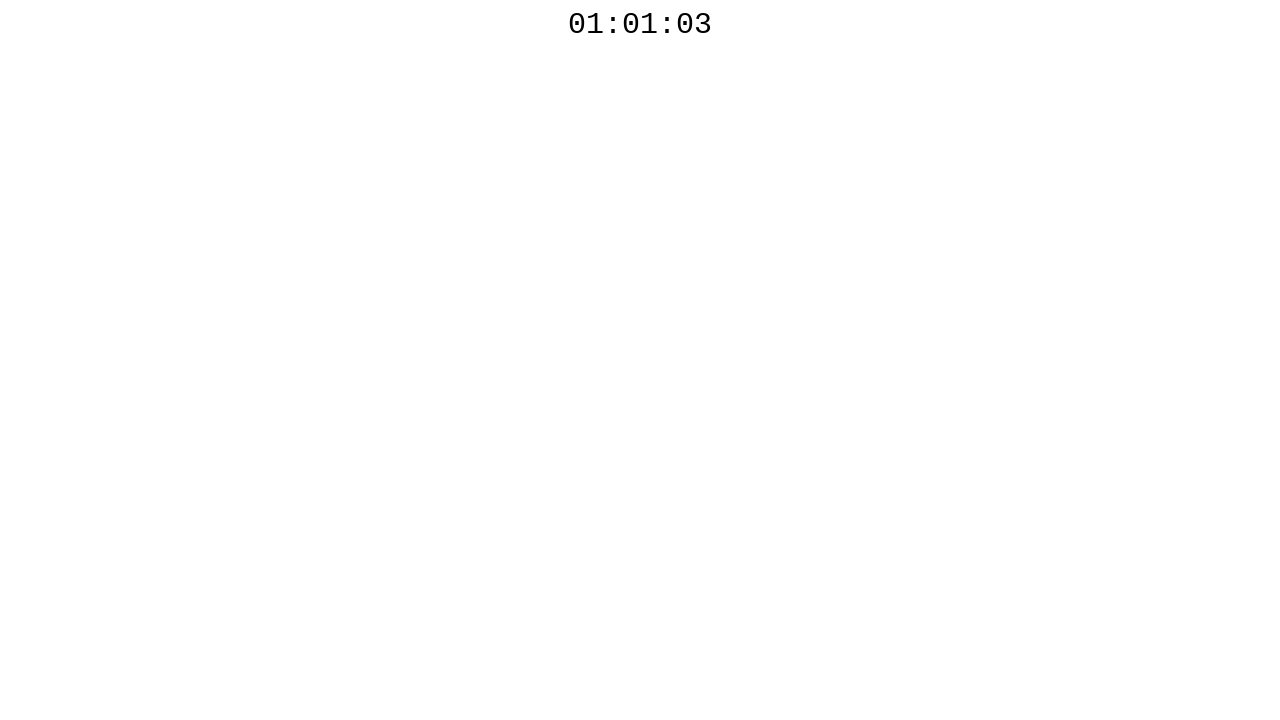

Waited 100ms before next countdown check
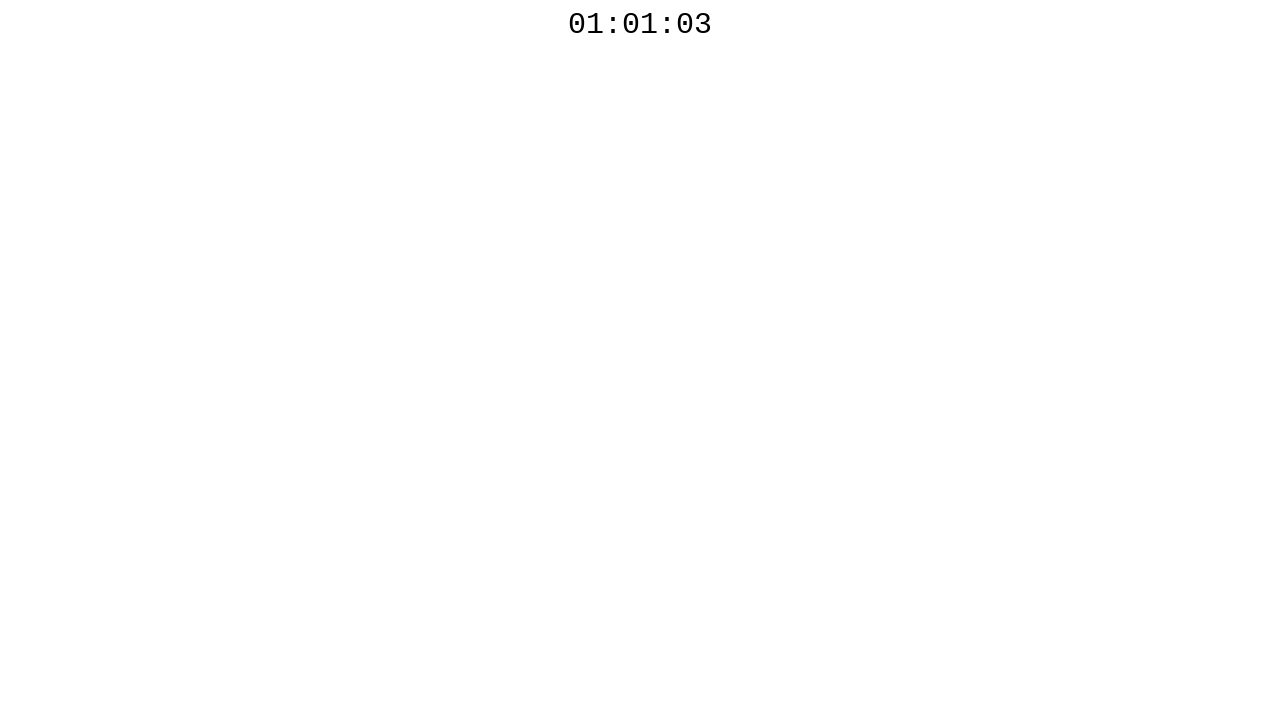

Checked countdown timer value: 01:01:03
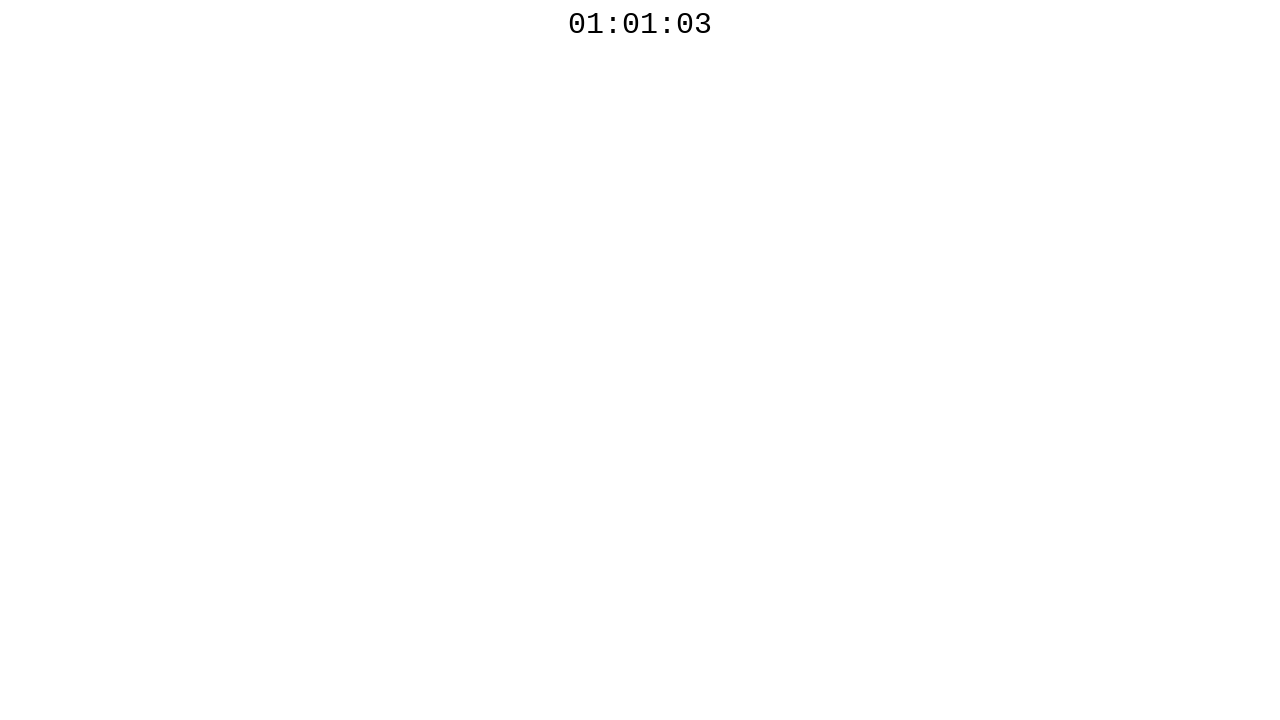

Waited 100ms before next countdown check
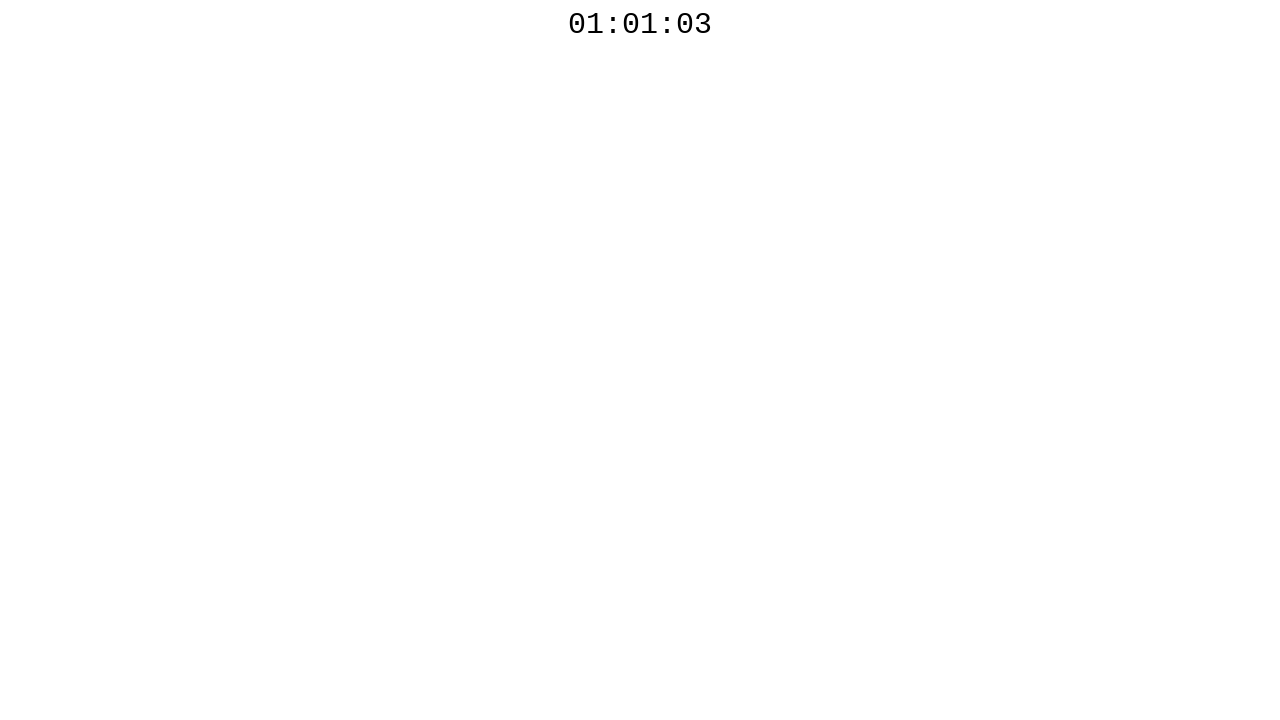

Checked countdown timer value: 01:01:03
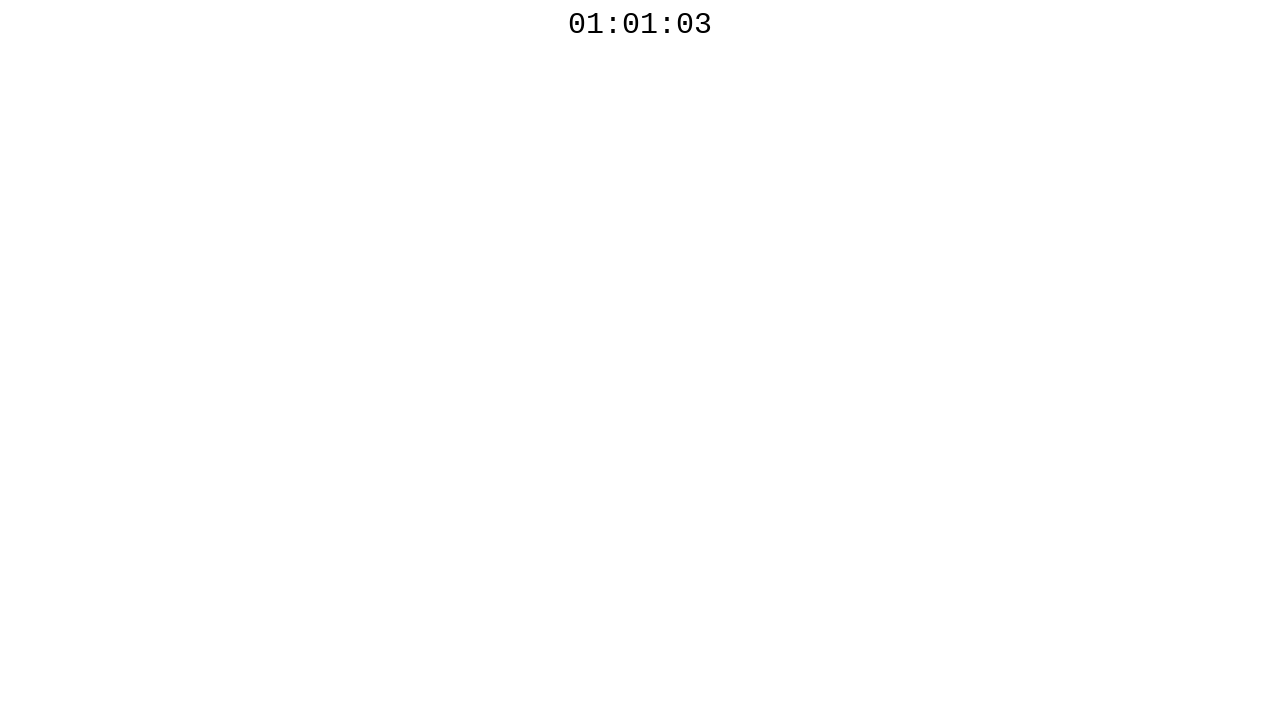

Waited 100ms before next countdown check
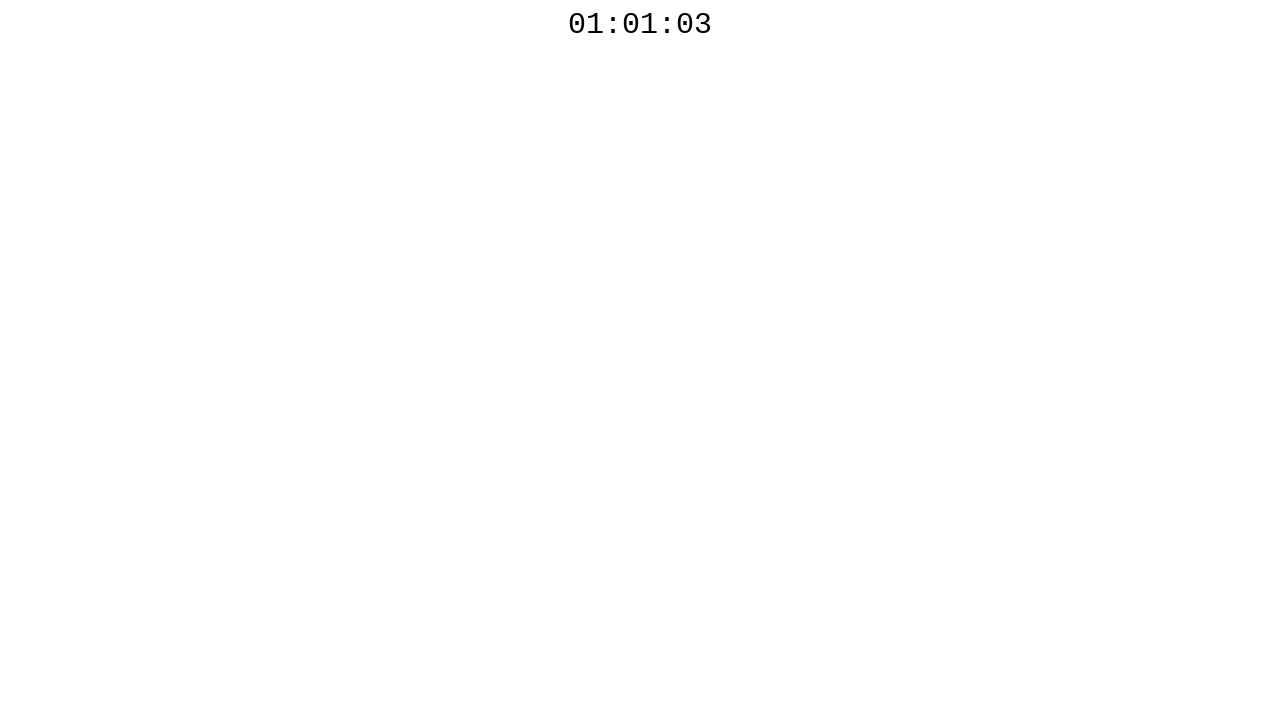

Checked countdown timer value: 01:01:02
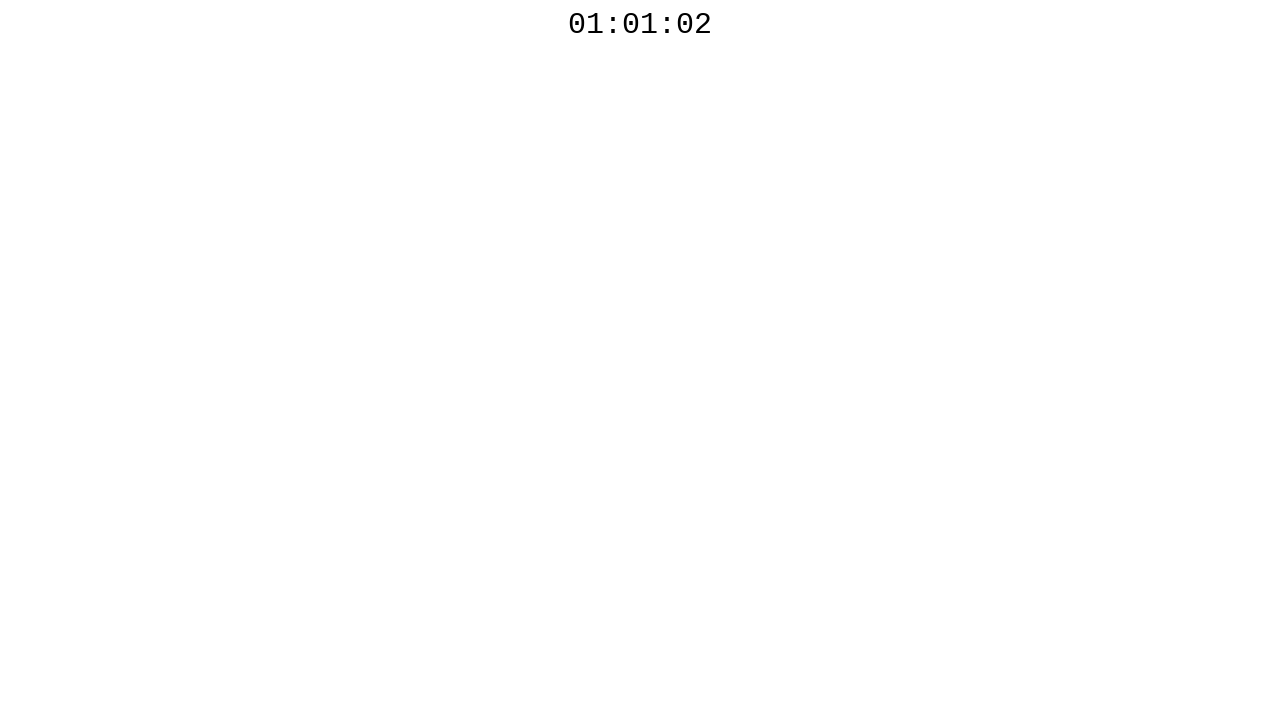

Waited 100ms before next countdown check
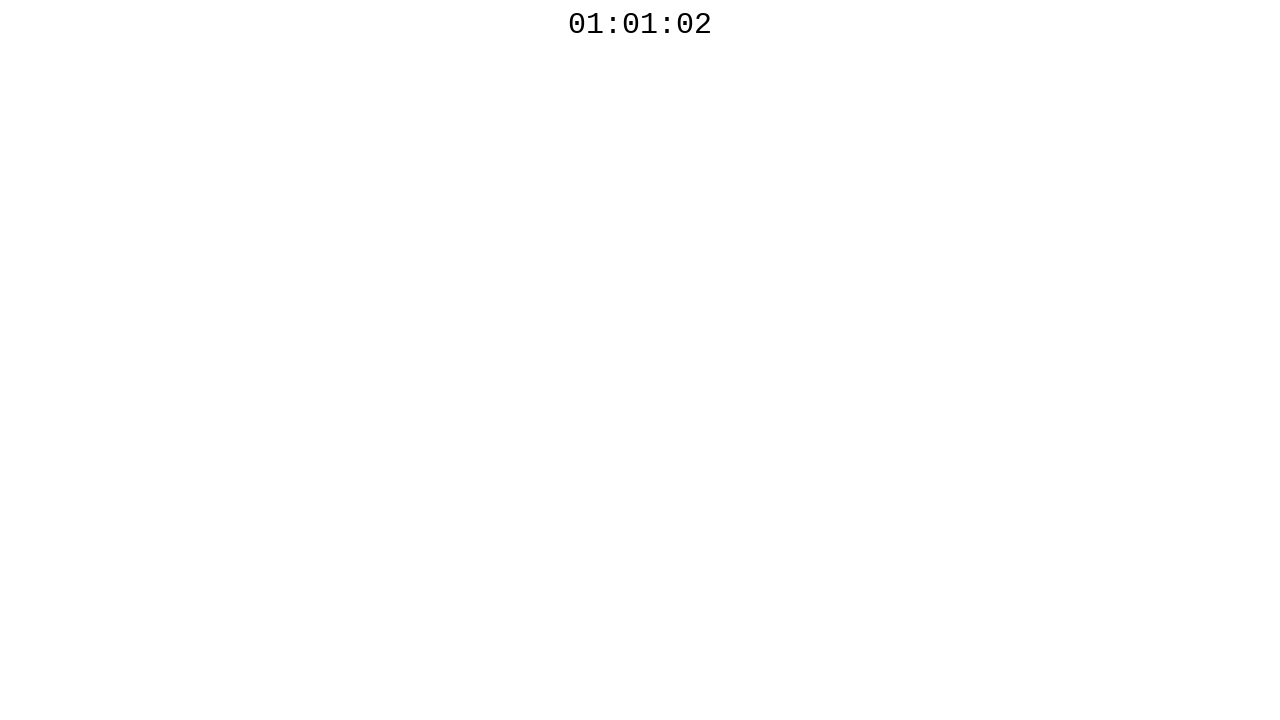

Checked countdown timer value: 01:01:02
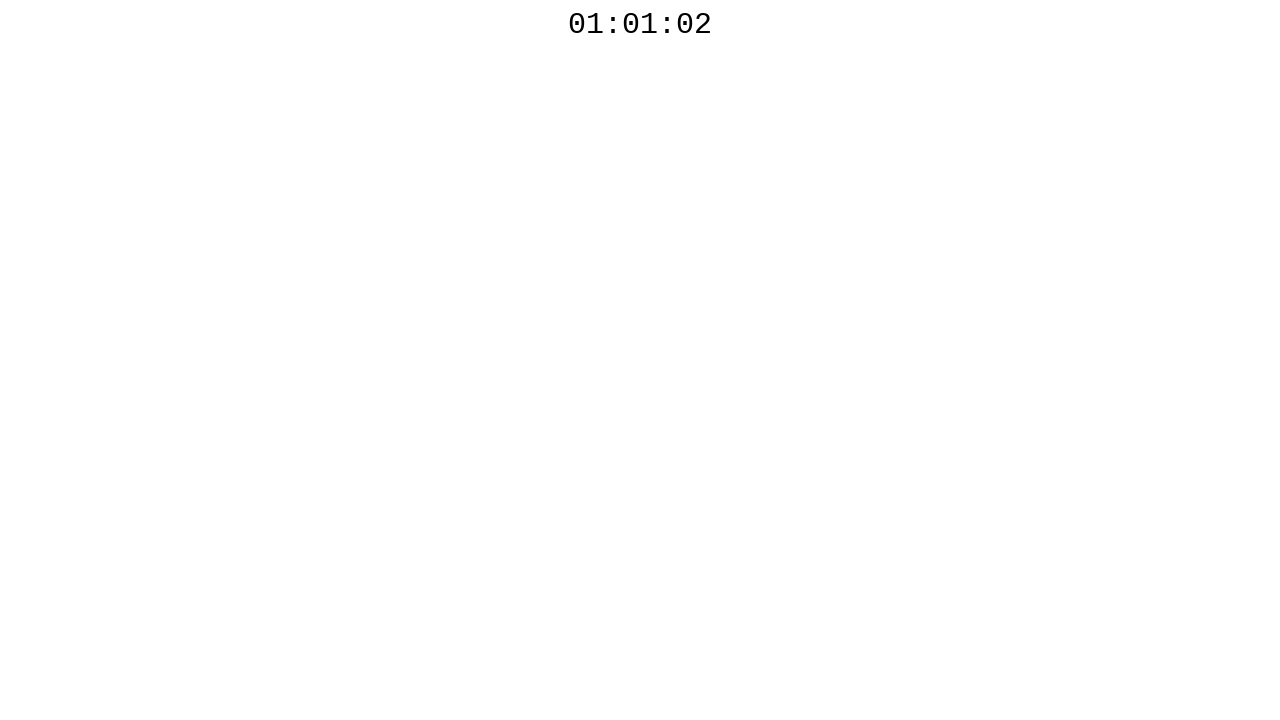

Waited 100ms before next countdown check
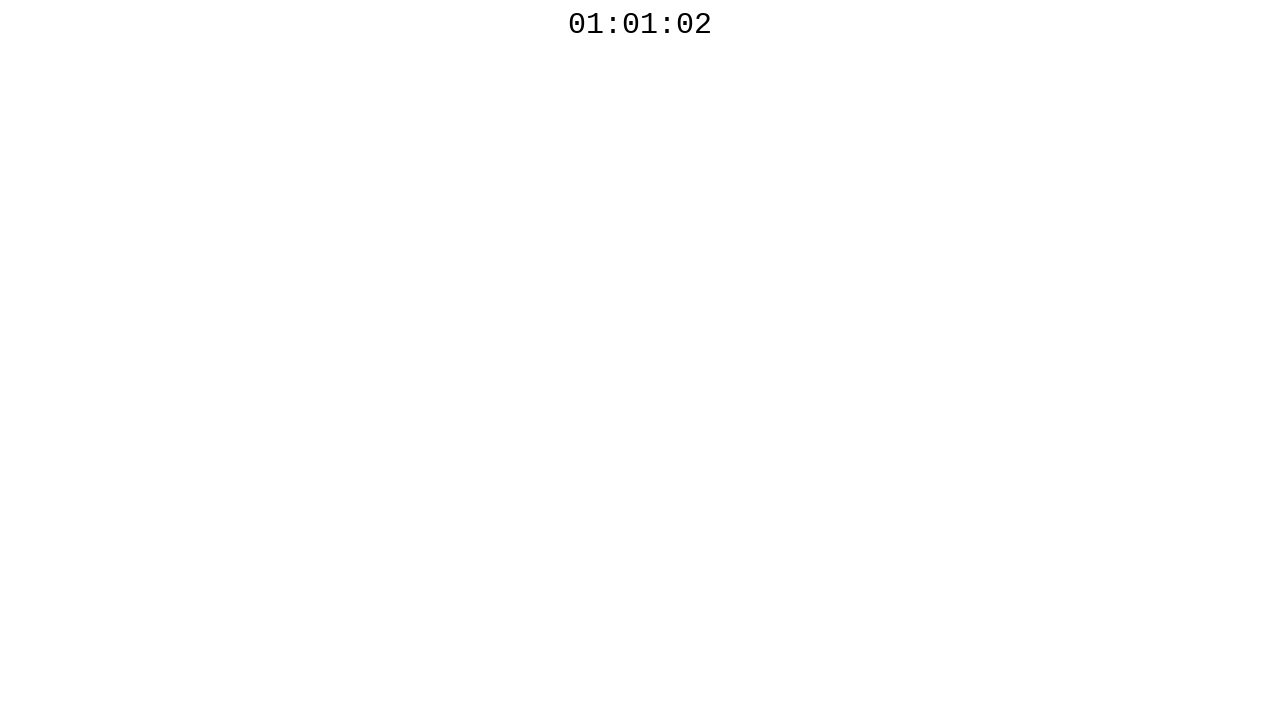

Checked countdown timer value: 01:01:02
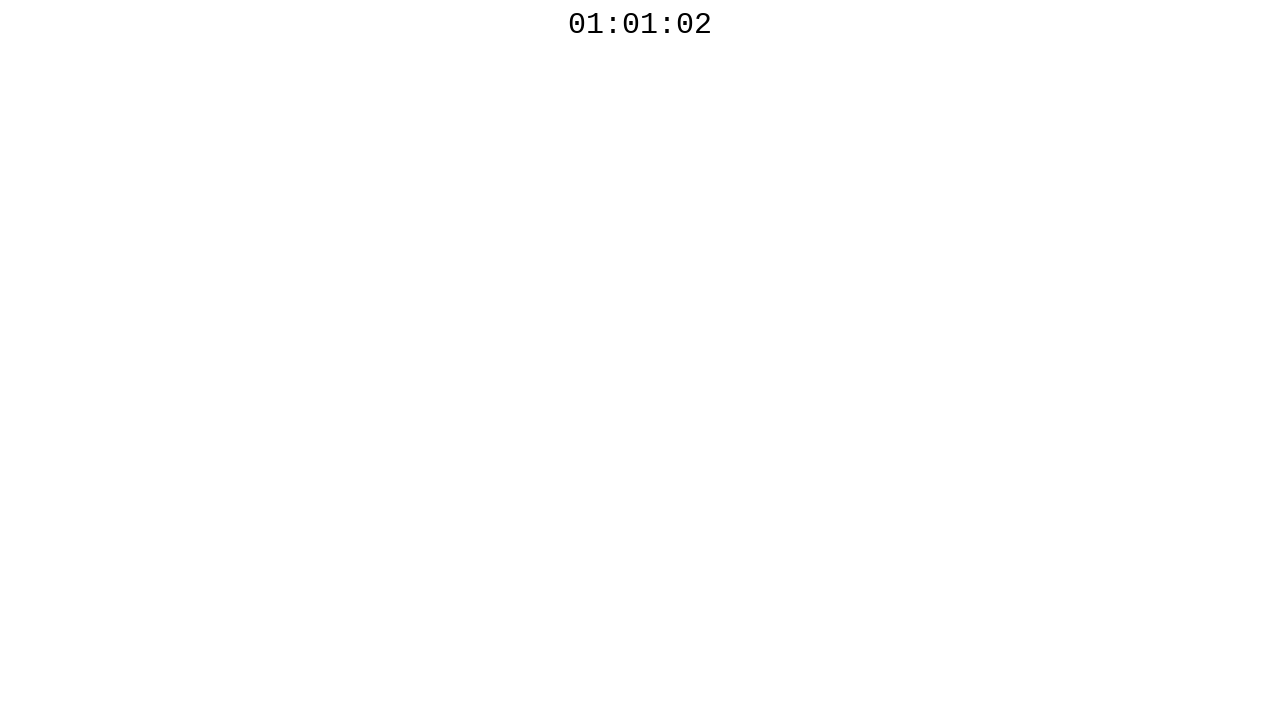

Waited 100ms before next countdown check
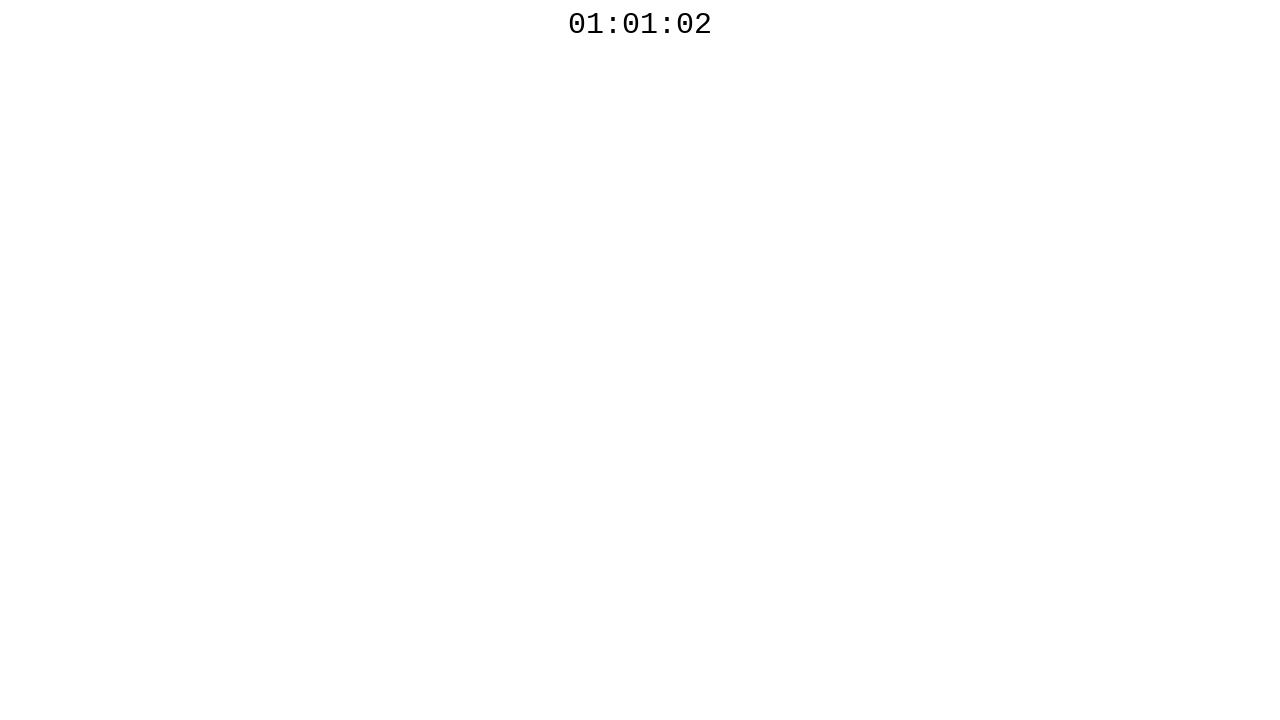

Checked countdown timer value: 01:01:01
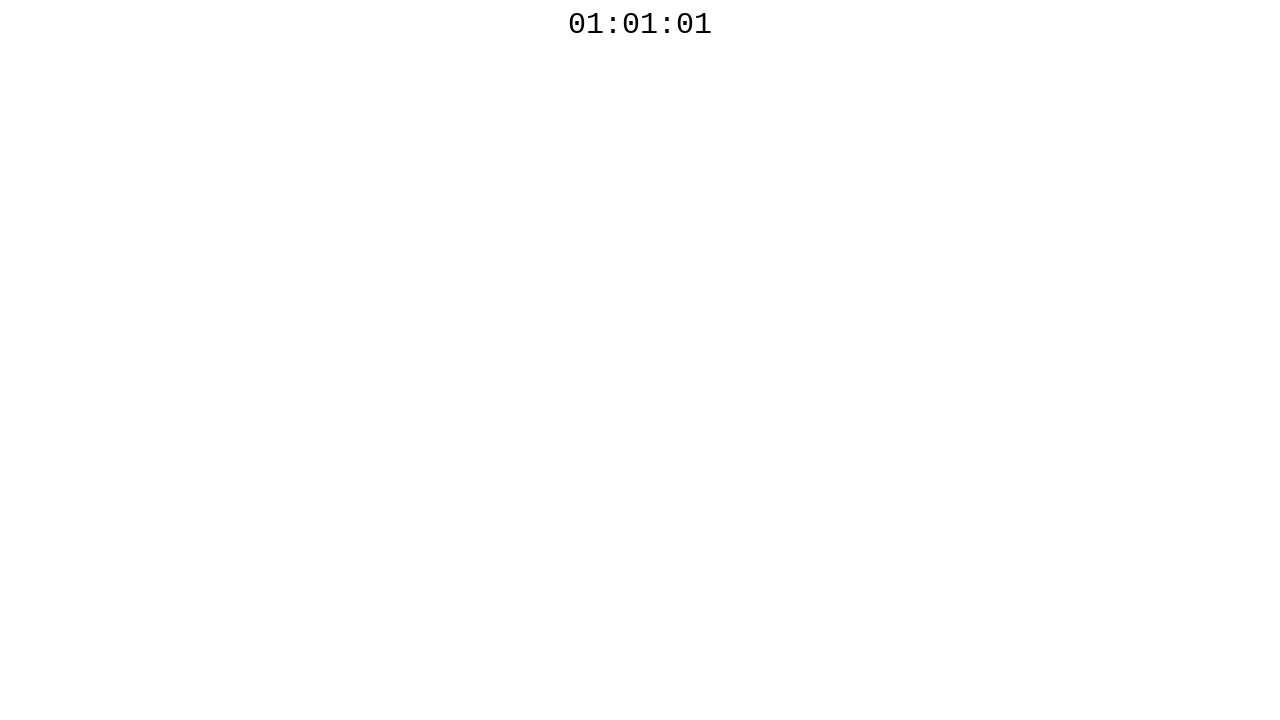

Waited 100ms before next countdown check
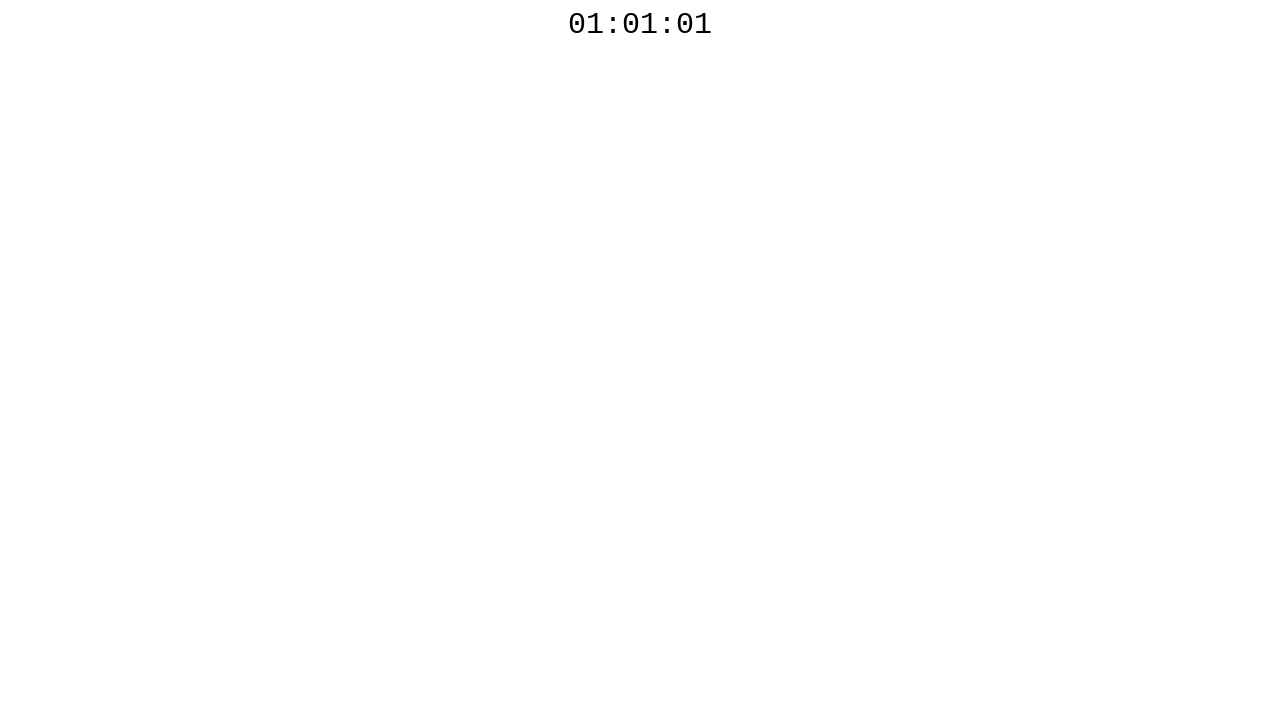

Checked countdown timer value: 01:01:01
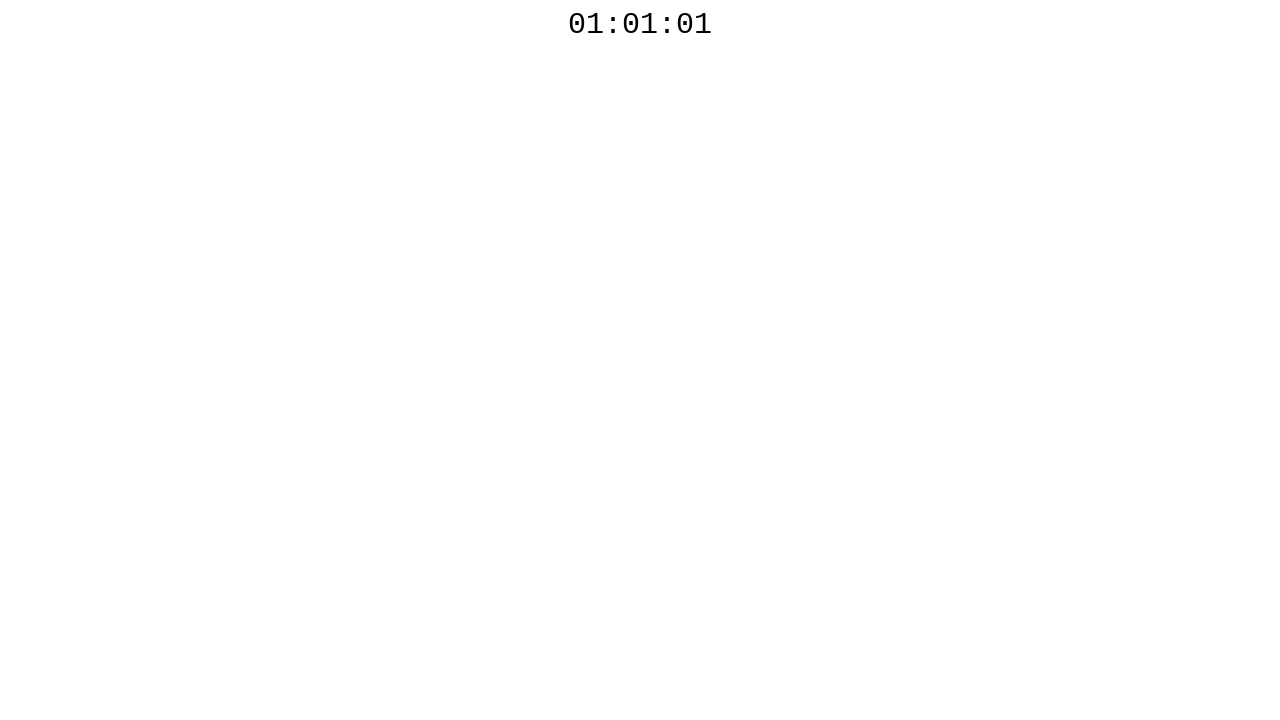

Waited 100ms before next countdown check
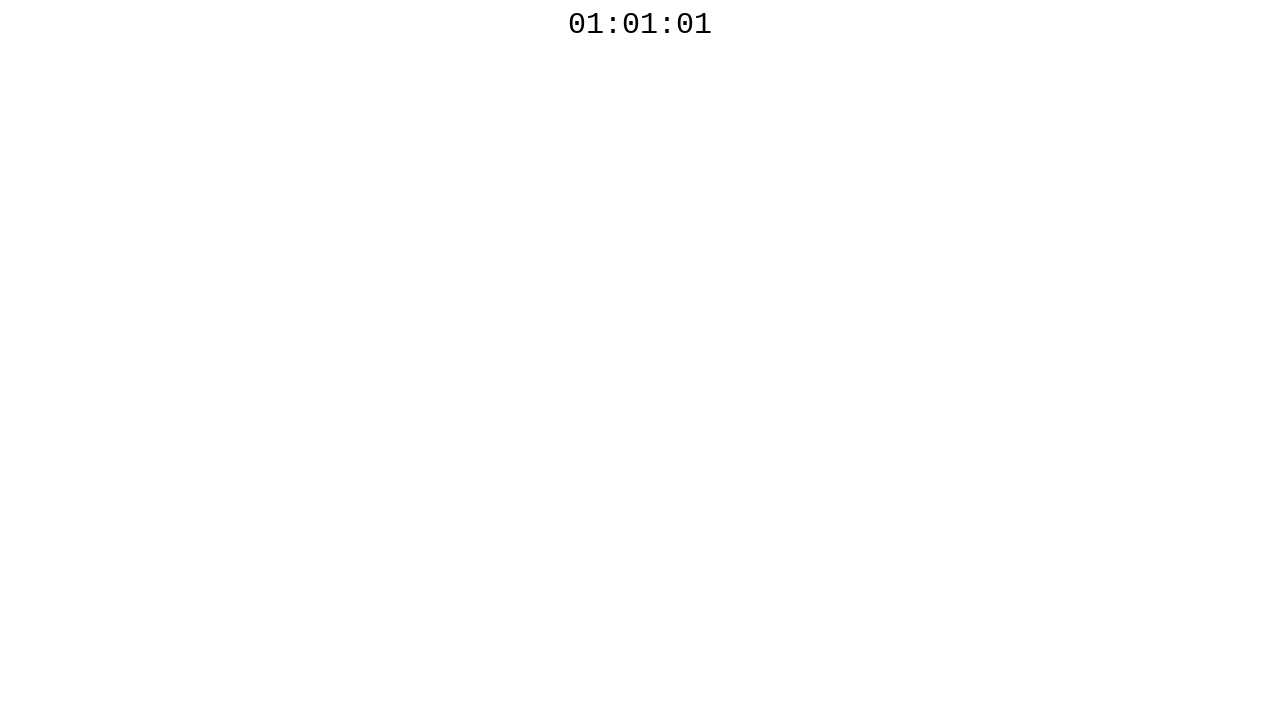

Checked countdown timer value: 01:01:01
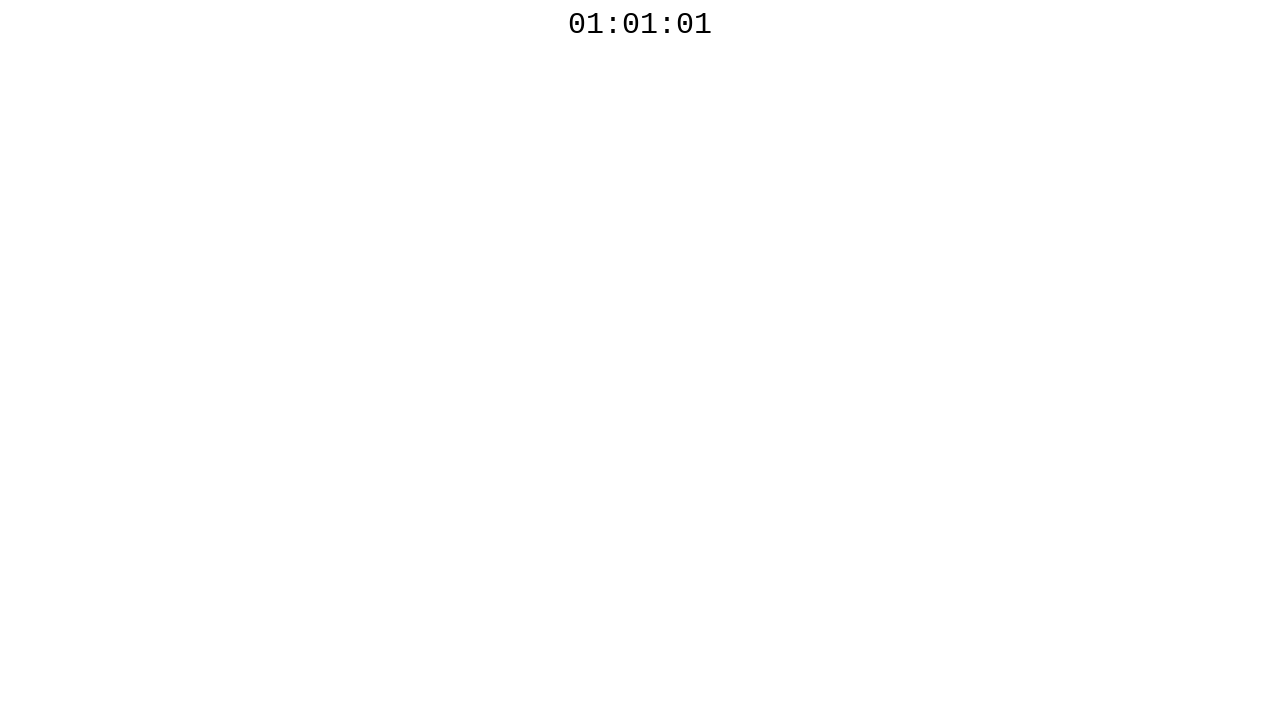

Waited 100ms before next countdown check
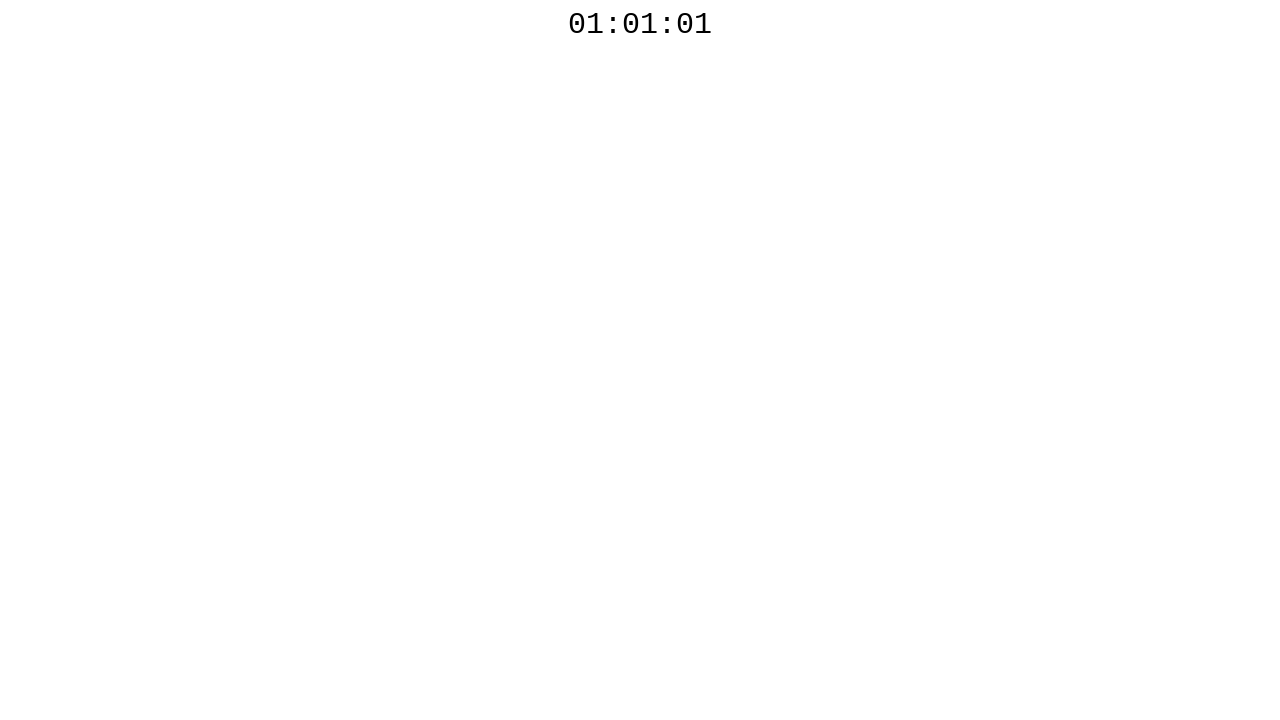

Checked countdown timer value: 01:01:01
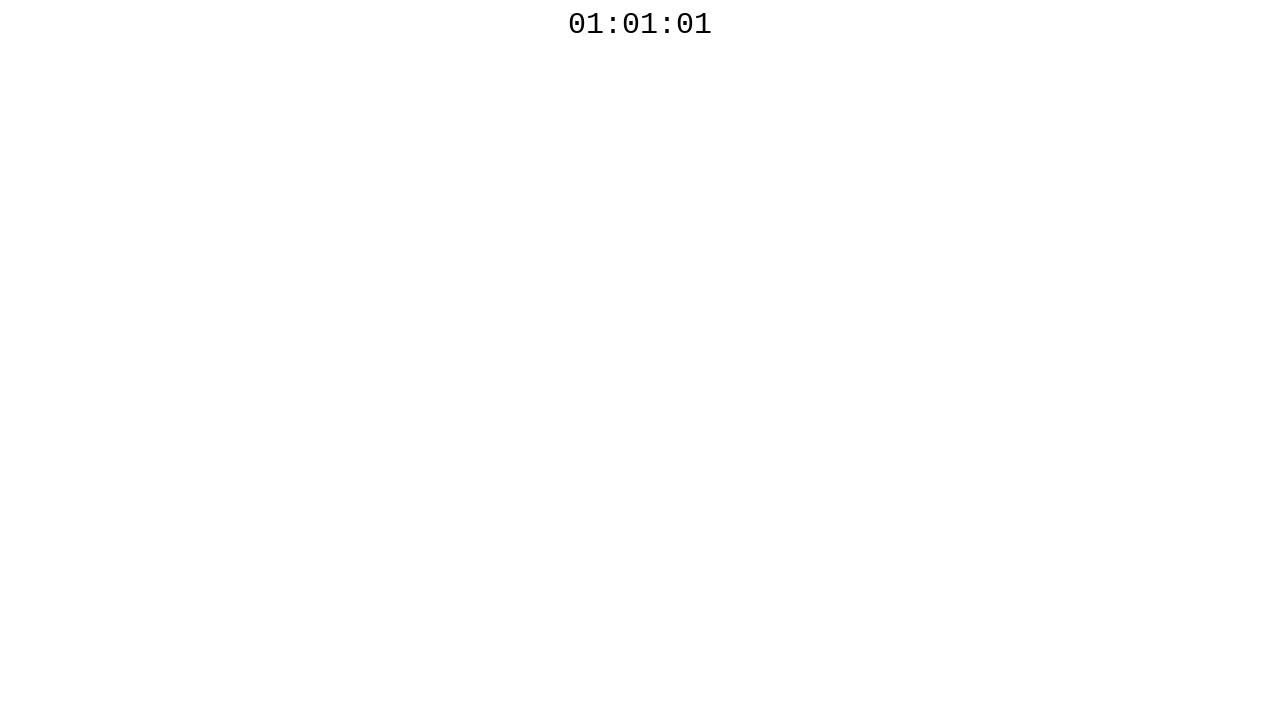

Waited 100ms before next countdown check
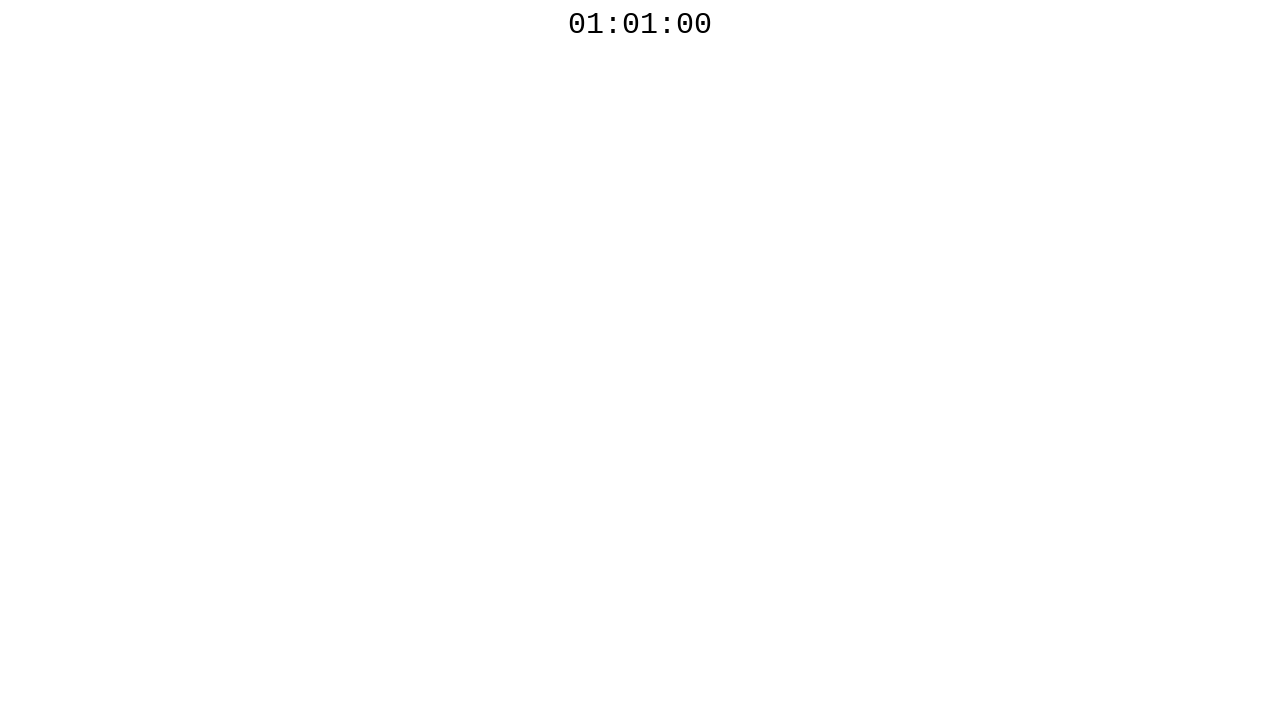

Checked countdown timer value: 01:01:00
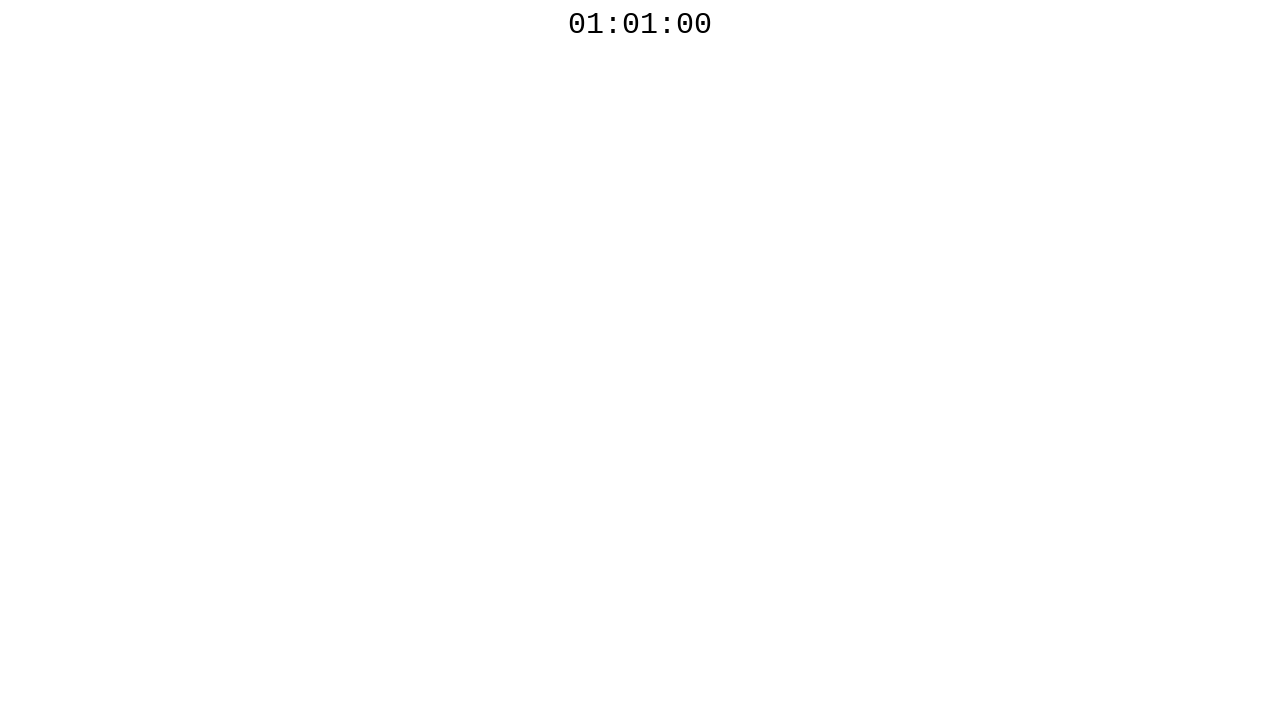

Countdown timer reached 00 - test complete
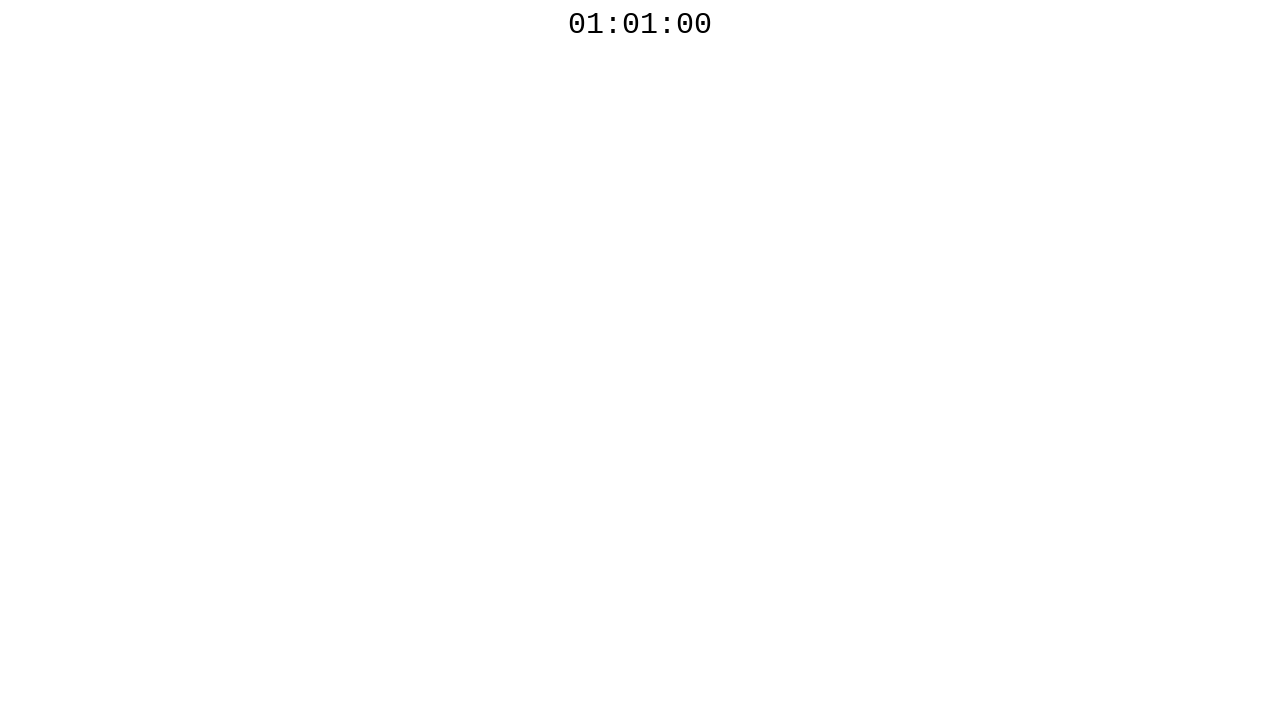

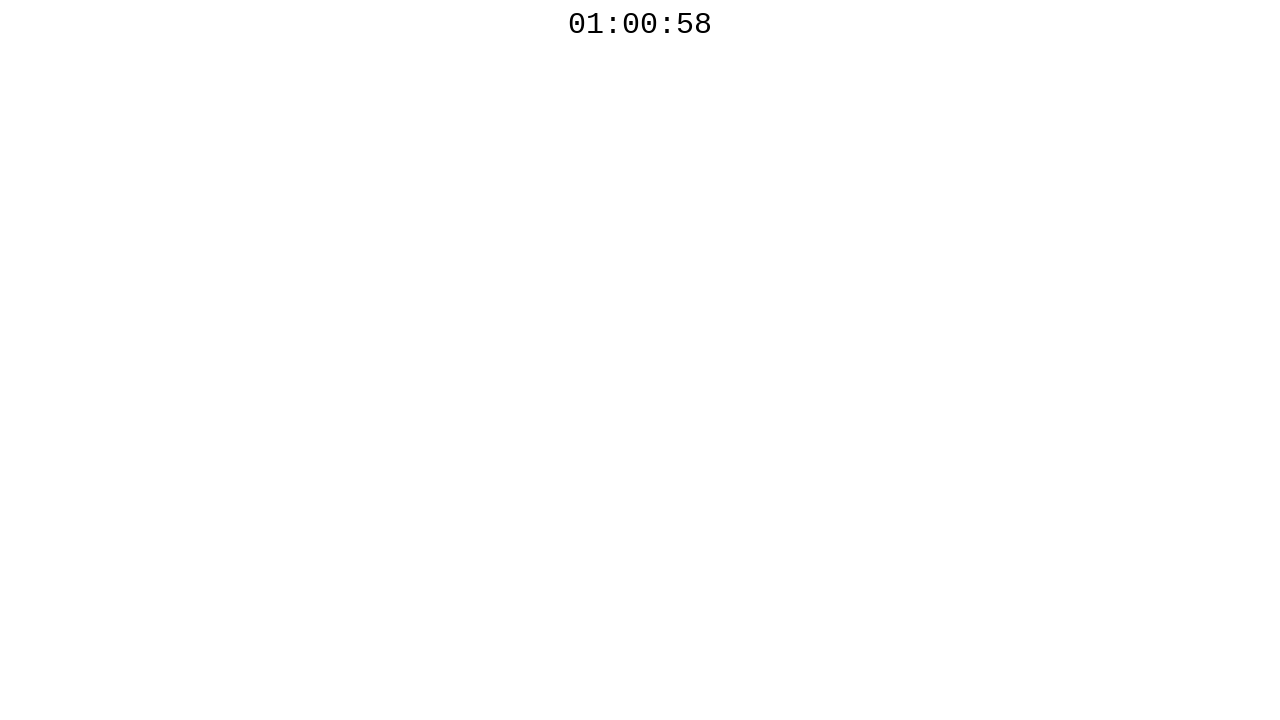